Tests infinite scroll page by scrolling 750 pixels down 10 times and then 750 pixels up 10 times using JavaScript execution

Starting URL: https://practice.cydeo.com/infinite_scroll

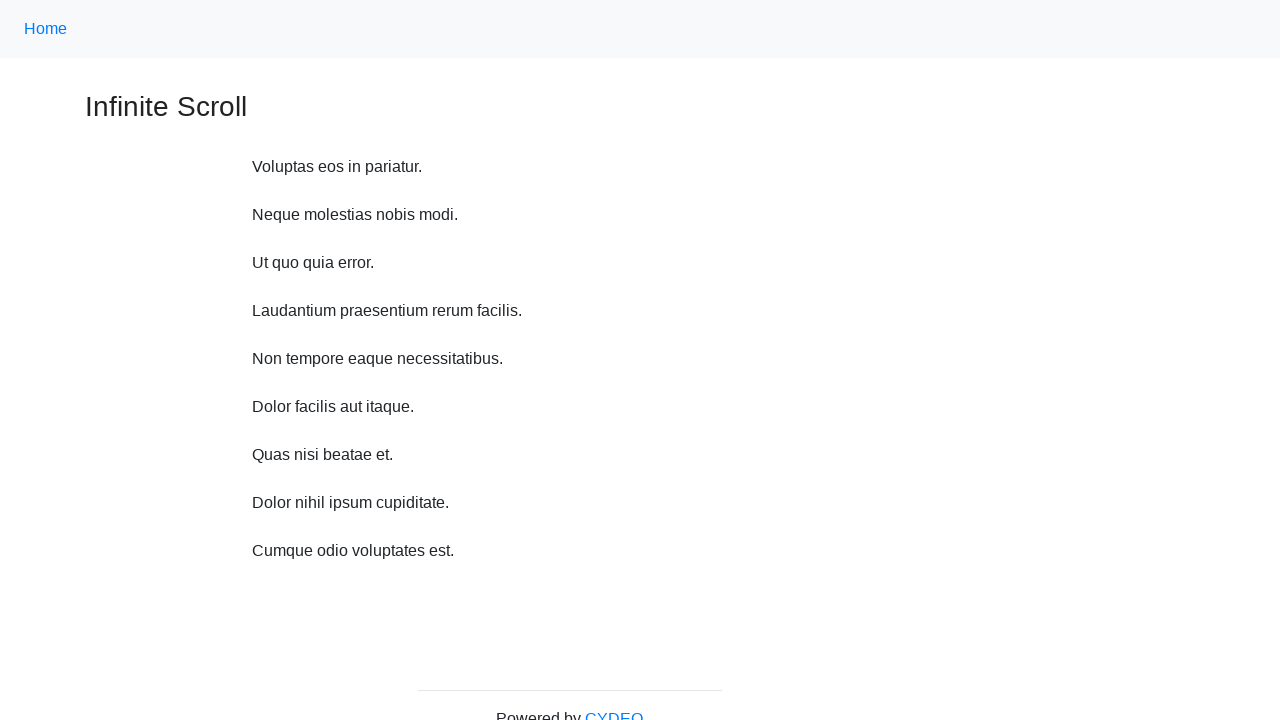

Scrolled down 750 pixels (iteration 1/10)
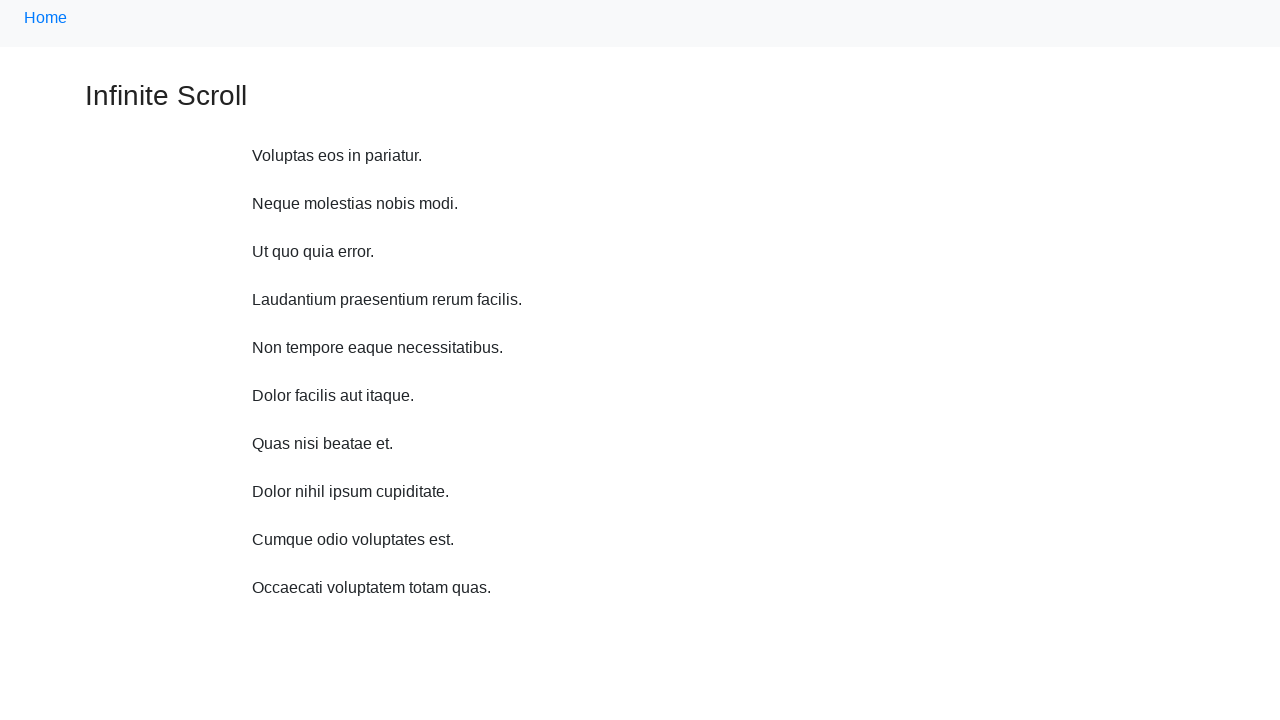

Waited 500ms after scrolling down (iteration 1/10)
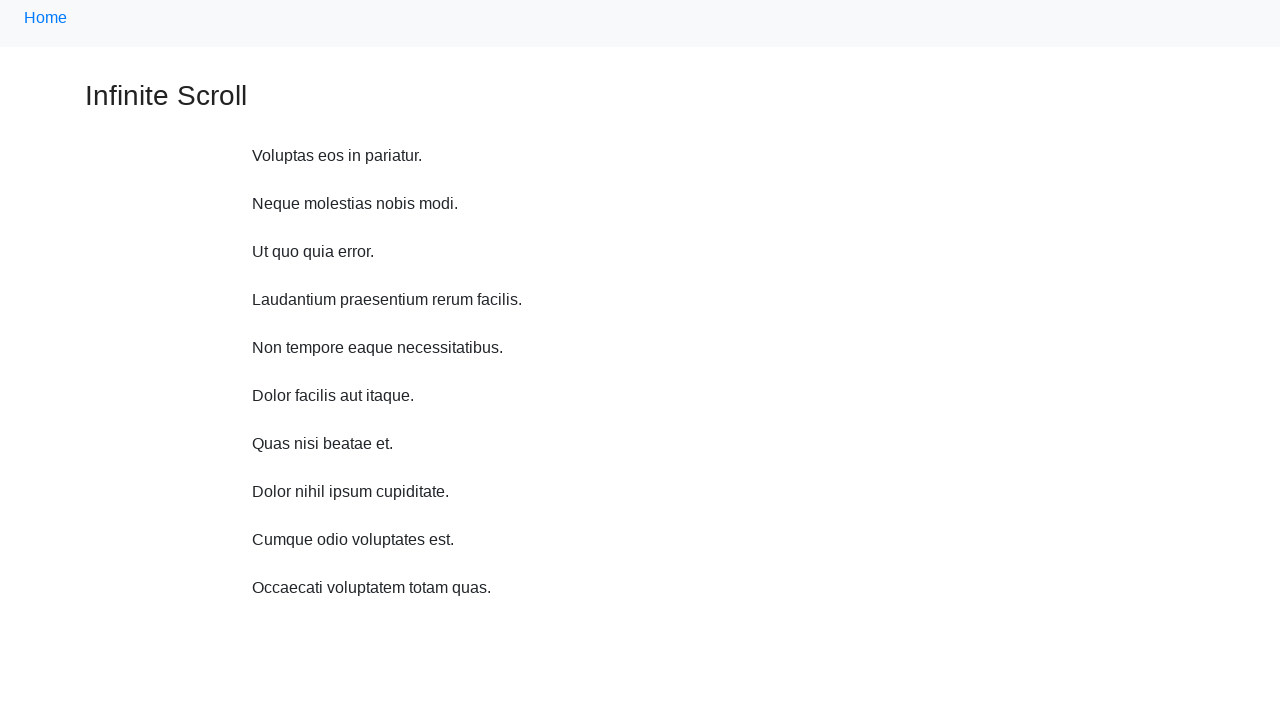

Scrolled down 750 pixels (iteration 2/10)
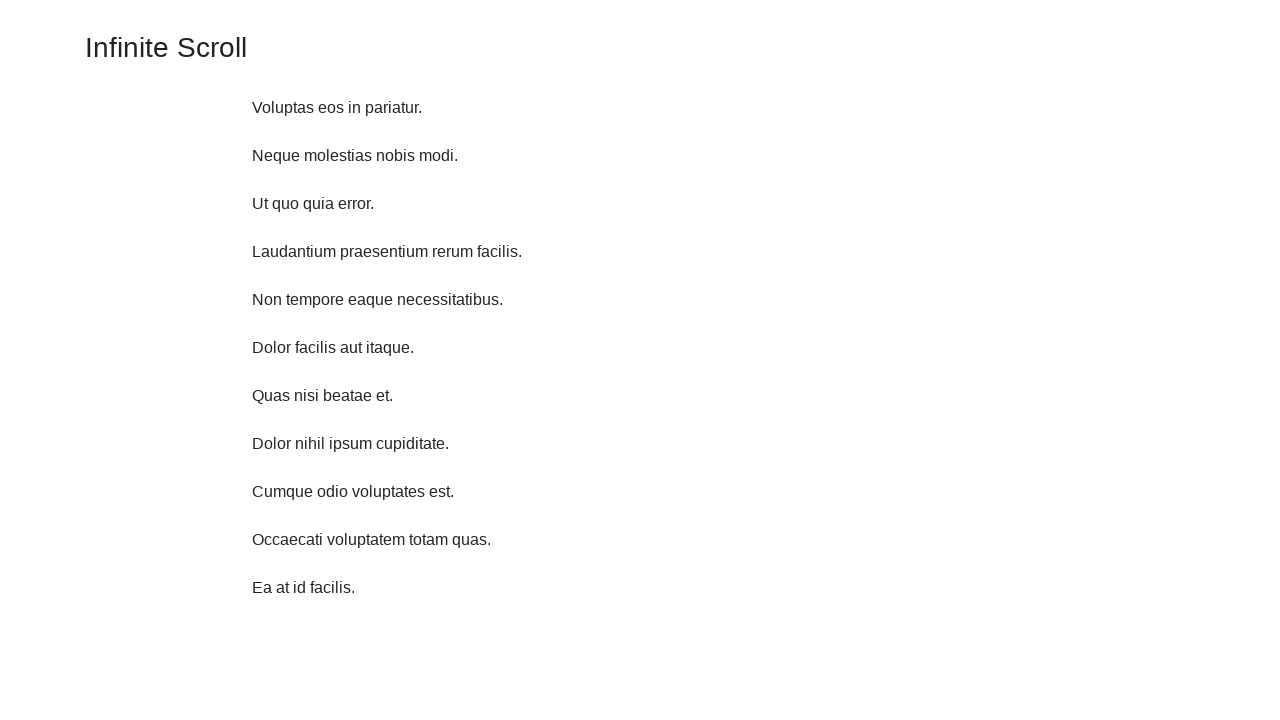

Waited 500ms after scrolling down (iteration 2/10)
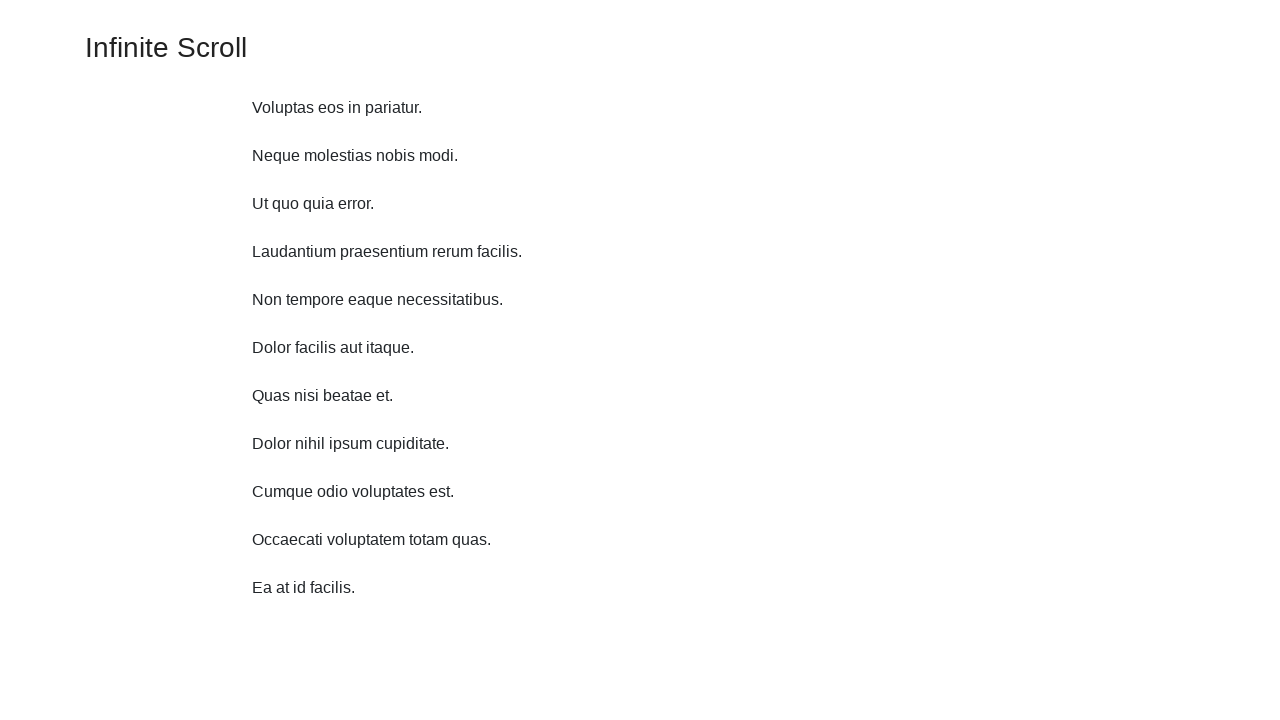

Scrolled down 750 pixels (iteration 3/10)
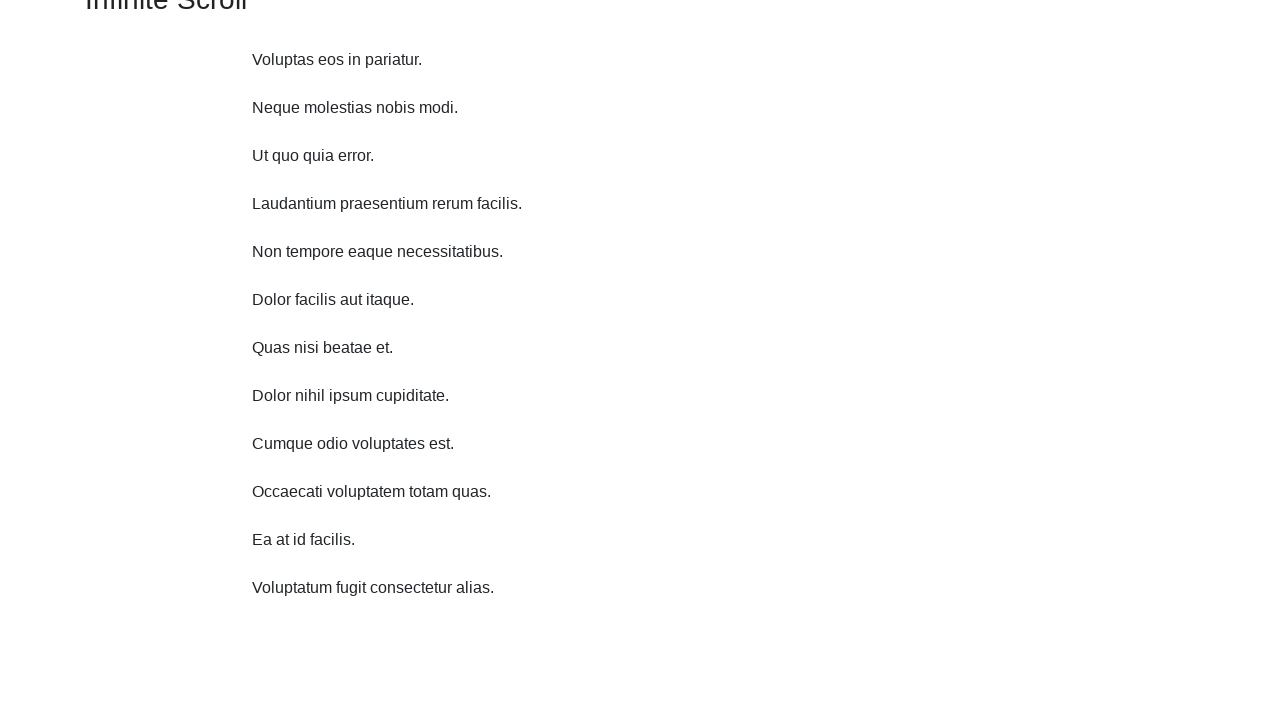

Waited 500ms after scrolling down (iteration 3/10)
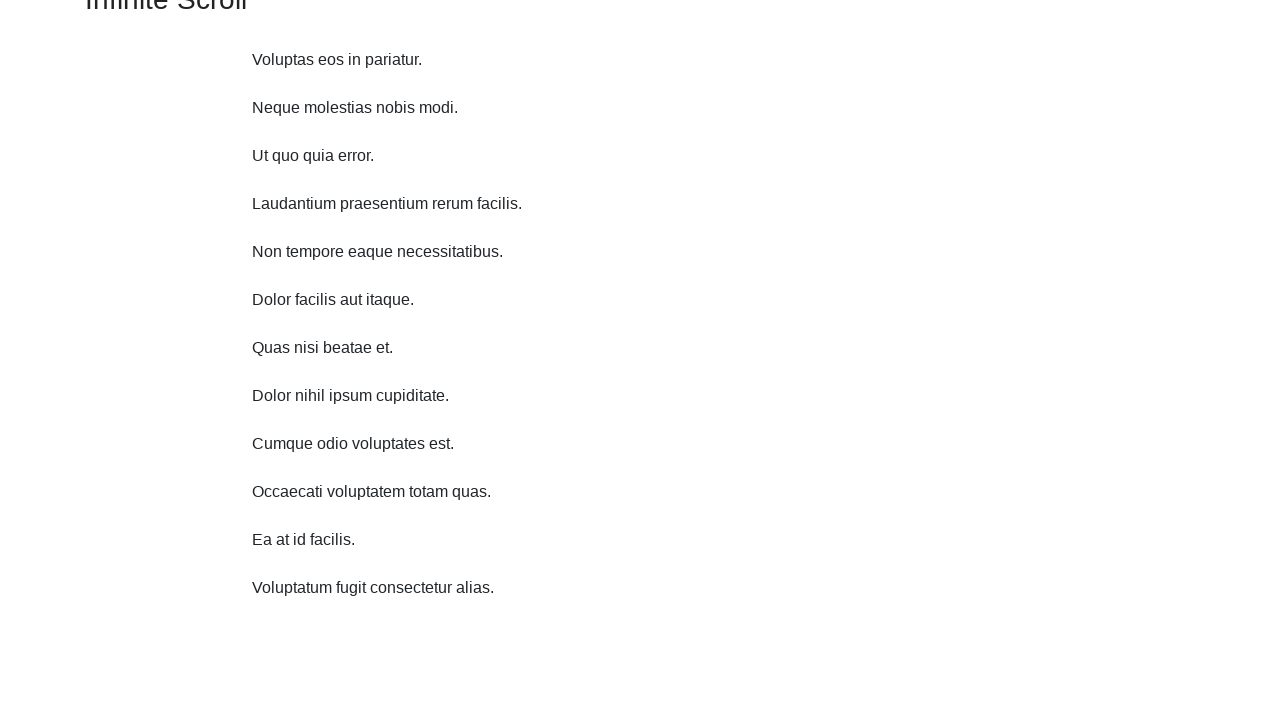

Scrolled down 750 pixels (iteration 4/10)
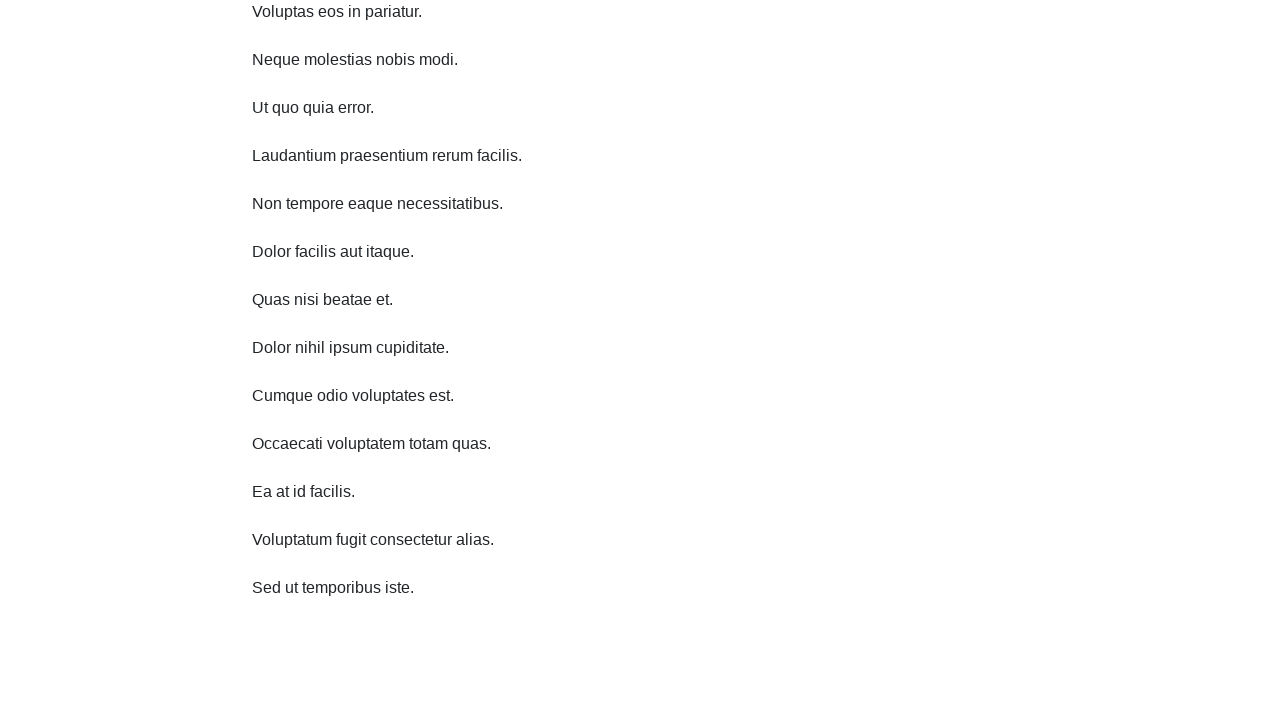

Waited 500ms after scrolling down (iteration 4/10)
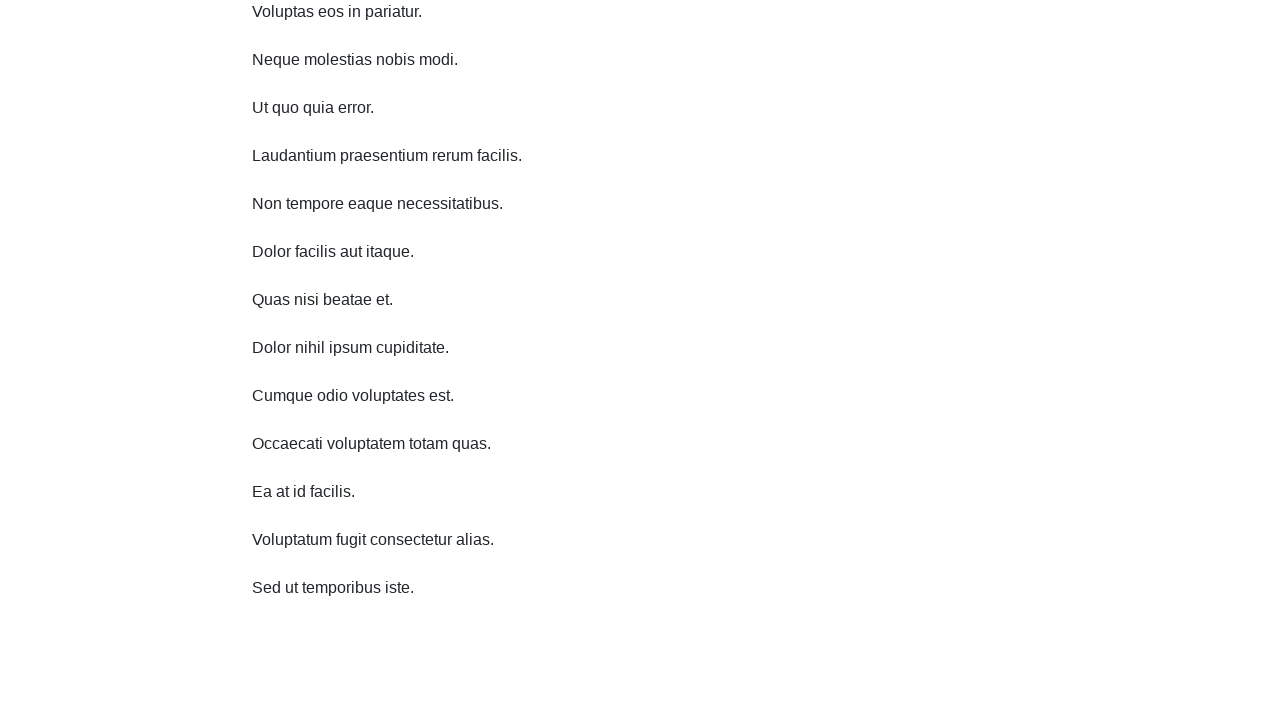

Scrolled down 750 pixels (iteration 5/10)
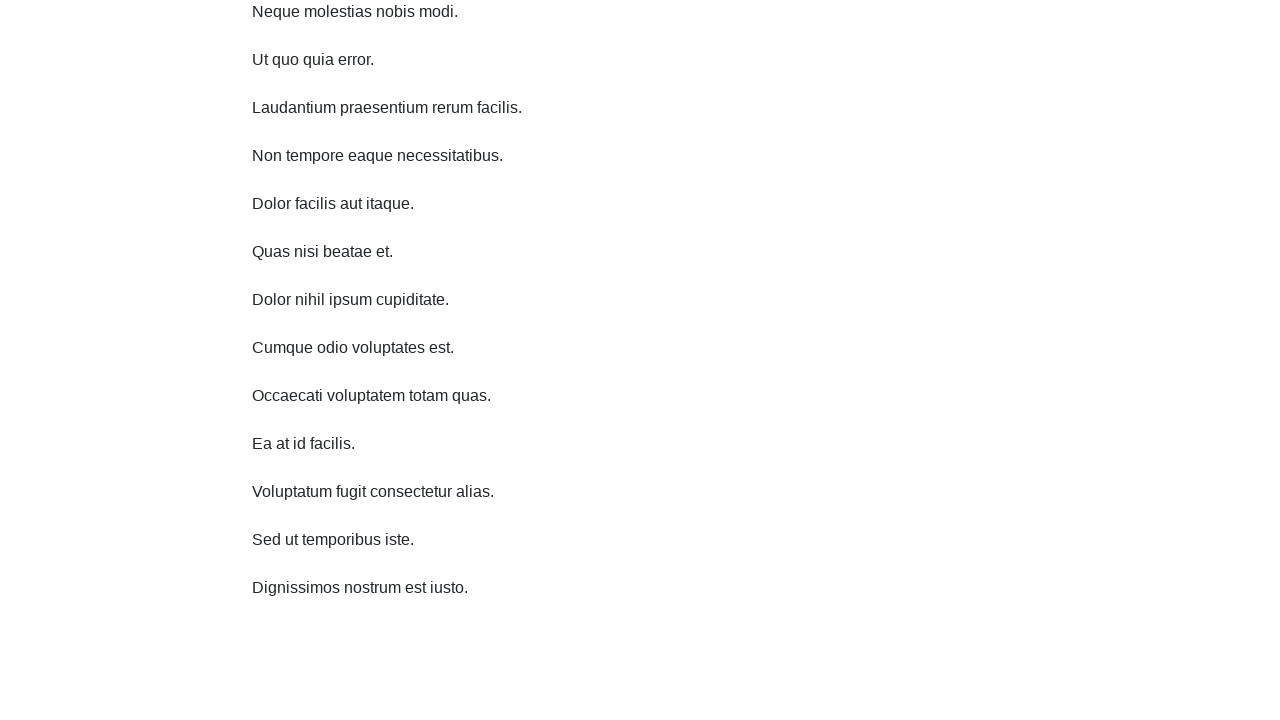

Waited 500ms after scrolling down (iteration 5/10)
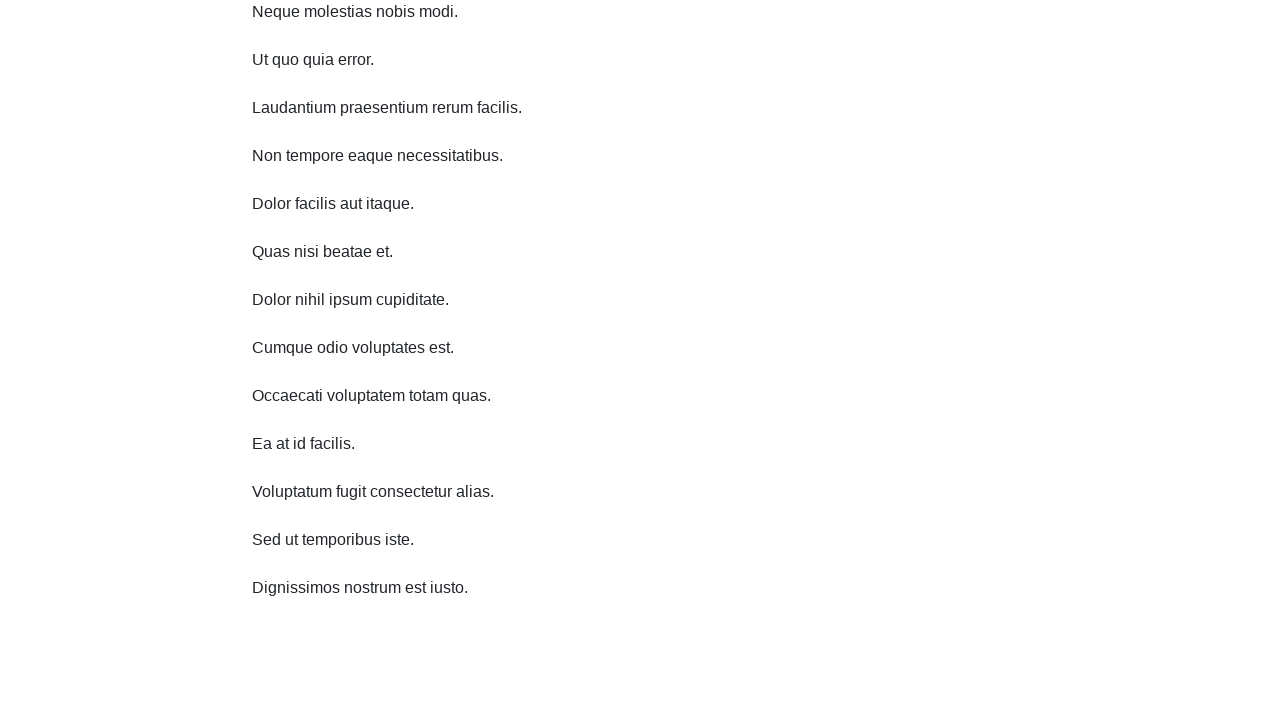

Scrolled down 750 pixels (iteration 6/10)
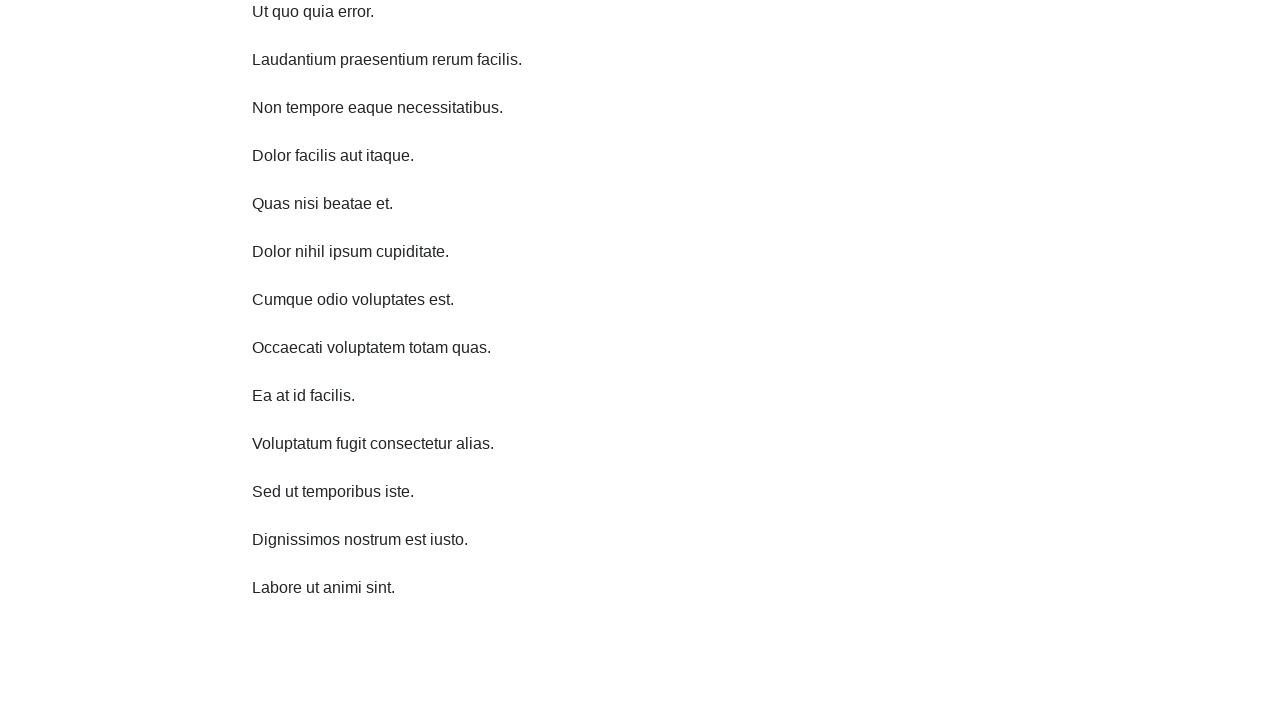

Waited 500ms after scrolling down (iteration 6/10)
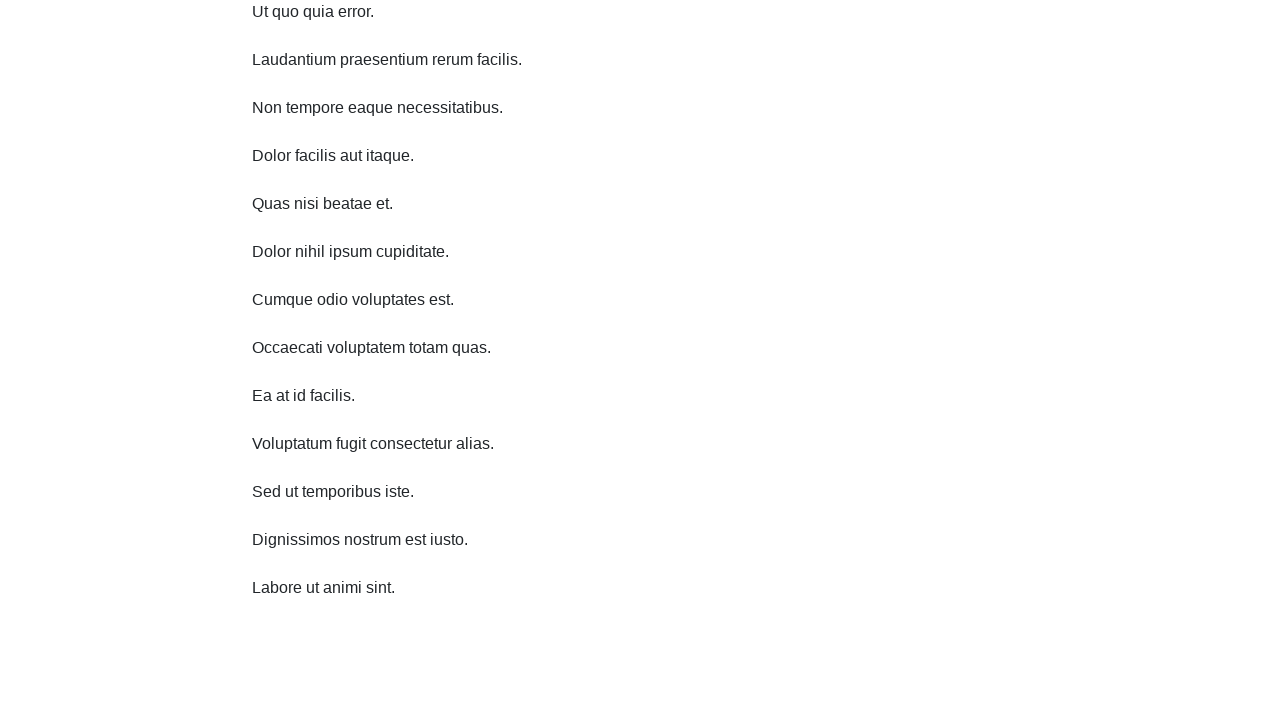

Scrolled down 750 pixels (iteration 7/10)
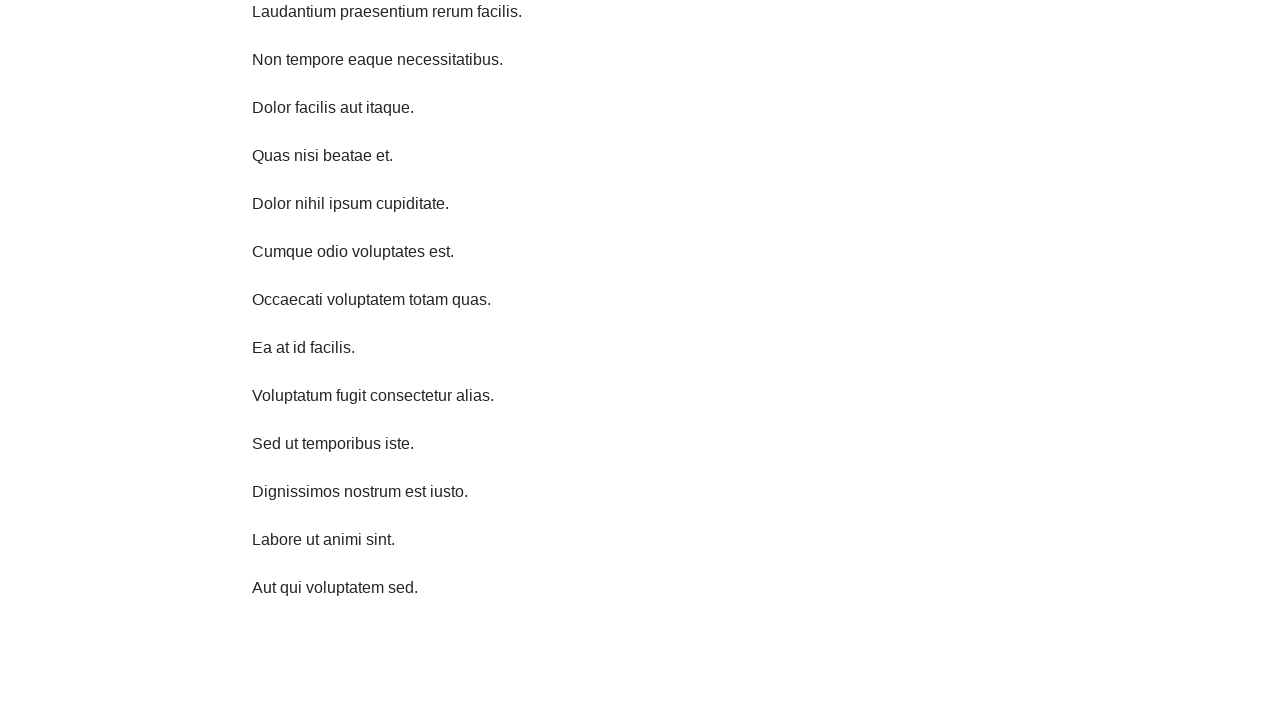

Waited 500ms after scrolling down (iteration 7/10)
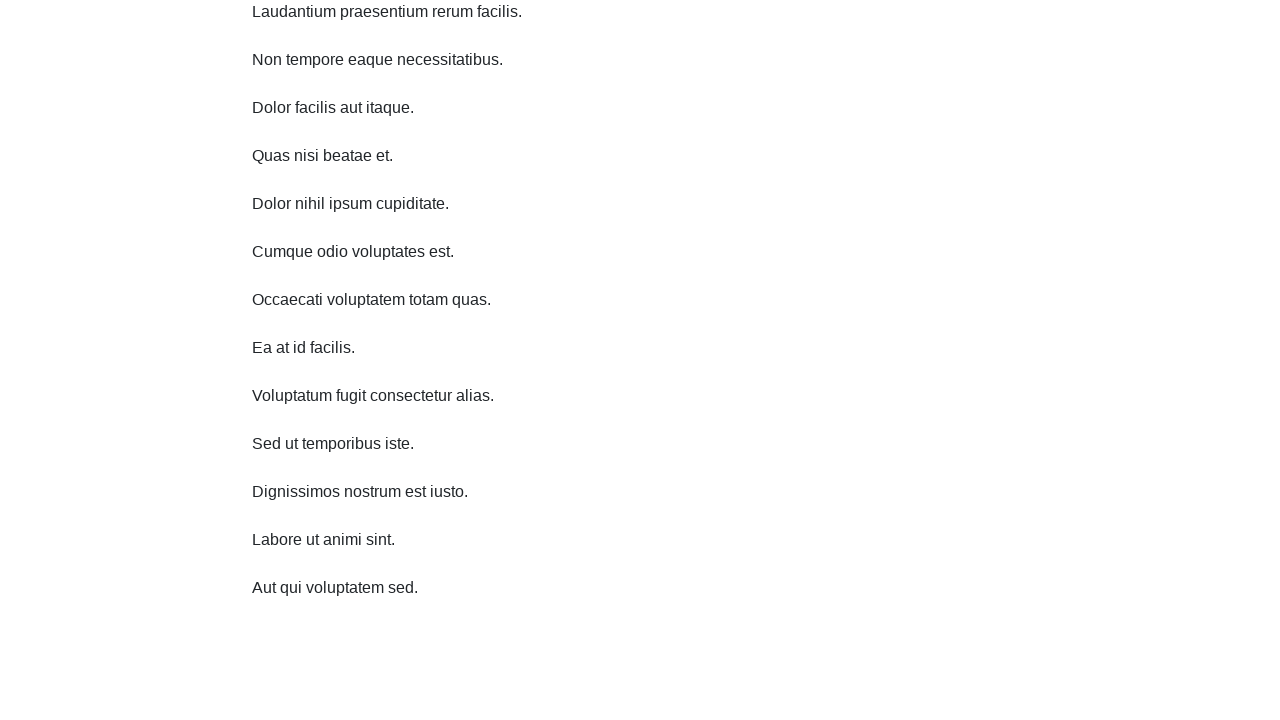

Scrolled down 750 pixels (iteration 8/10)
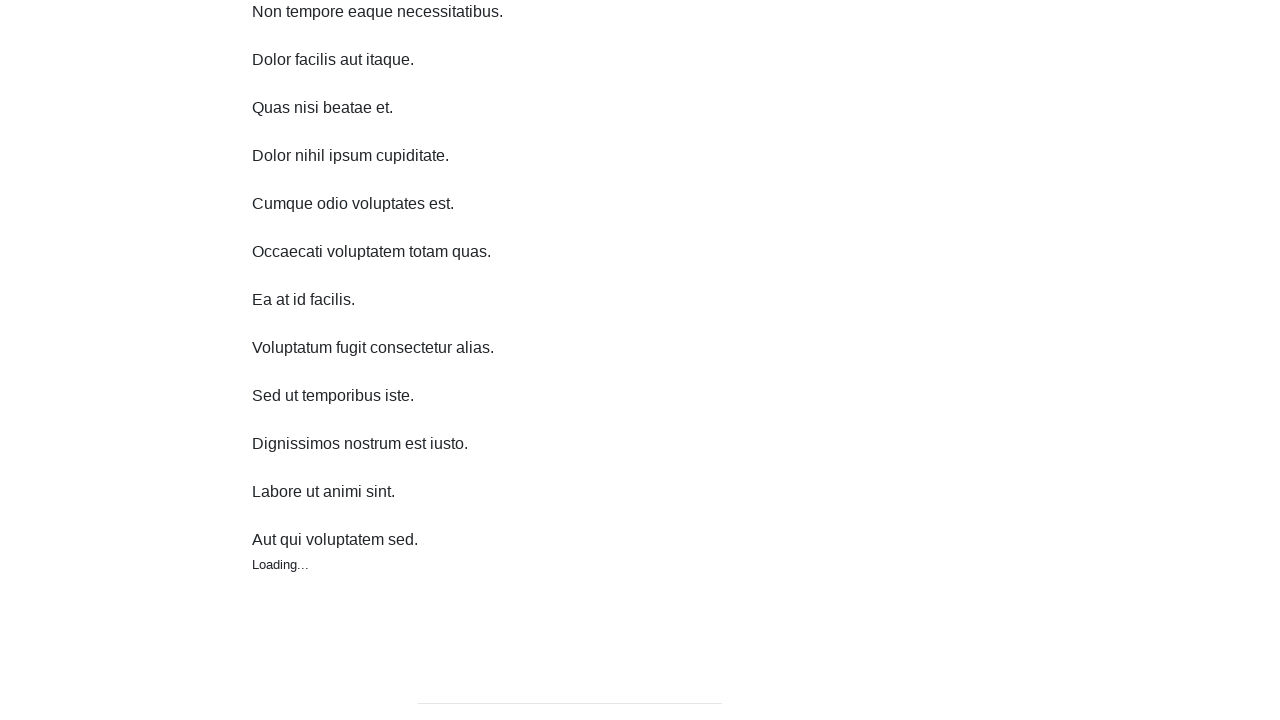

Waited 500ms after scrolling down (iteration 8/10)
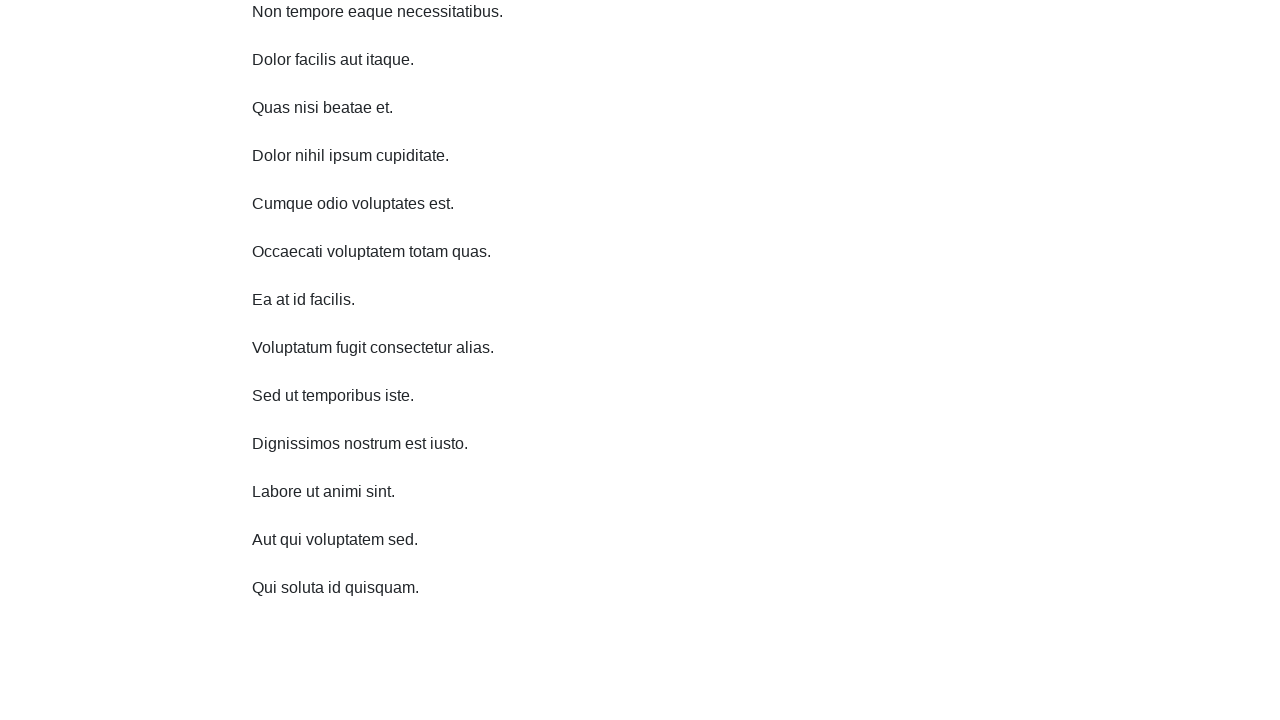

Scrolled down 750 pixels (iteration 9/10)
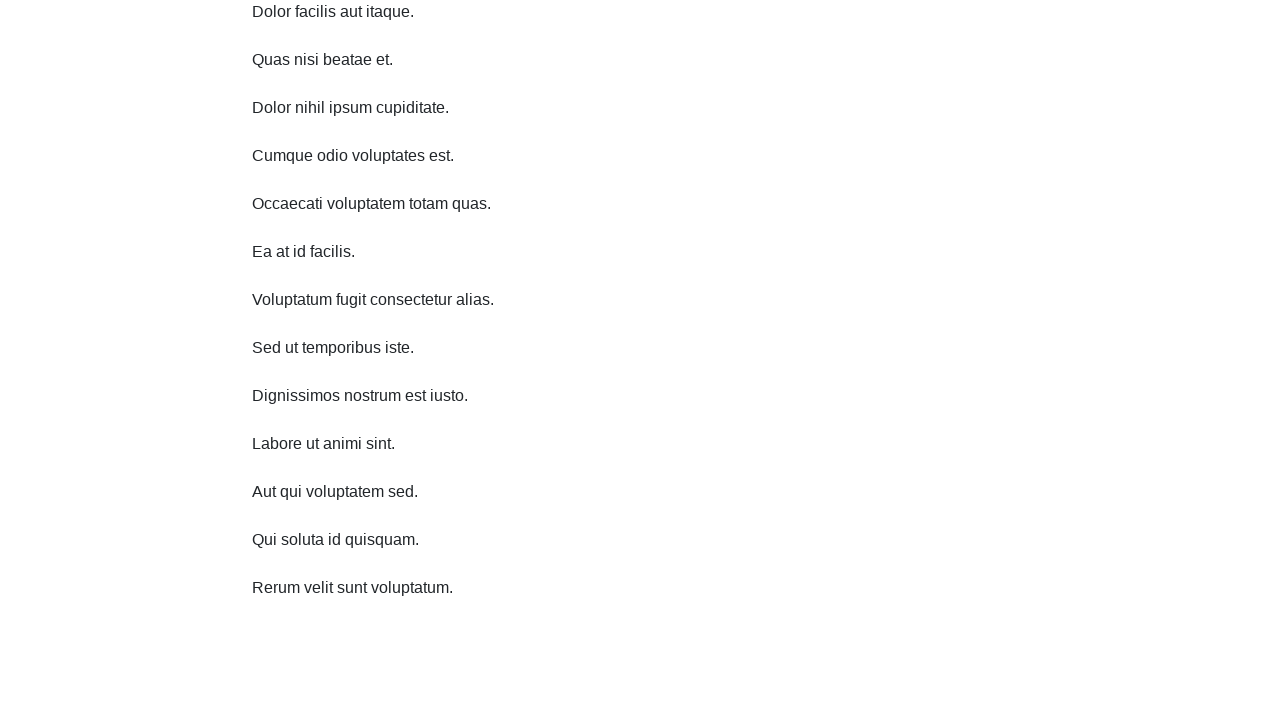

Waited 500ms after scrolling down (iteration 9/10)
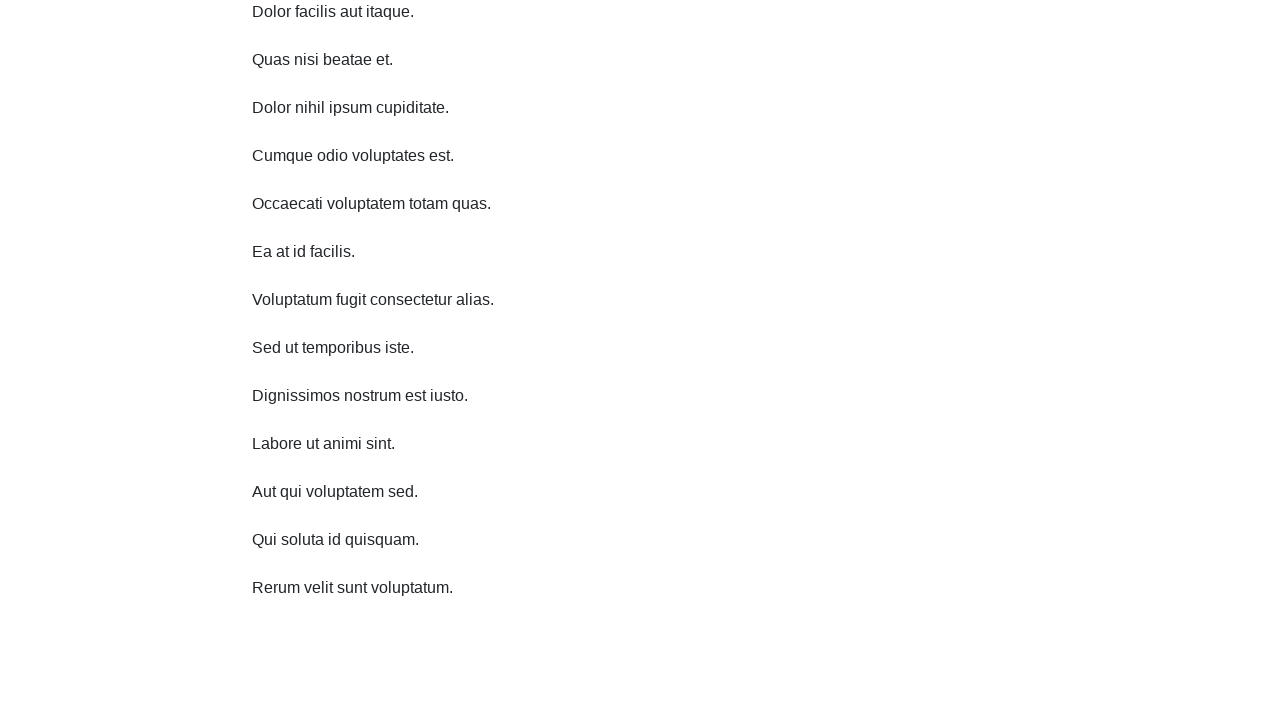

Scrolled down 750 pixels (iteration 10/10)
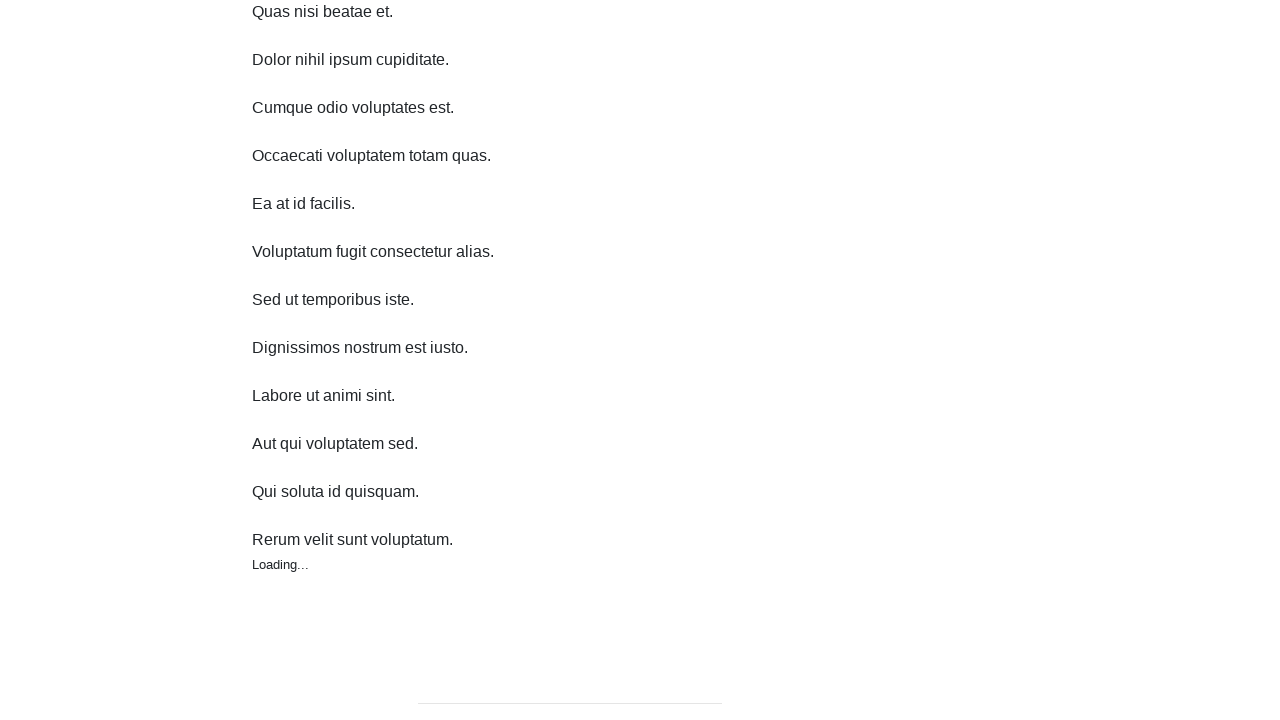

Waited 500ms after scrolling down (iteration 10/10)
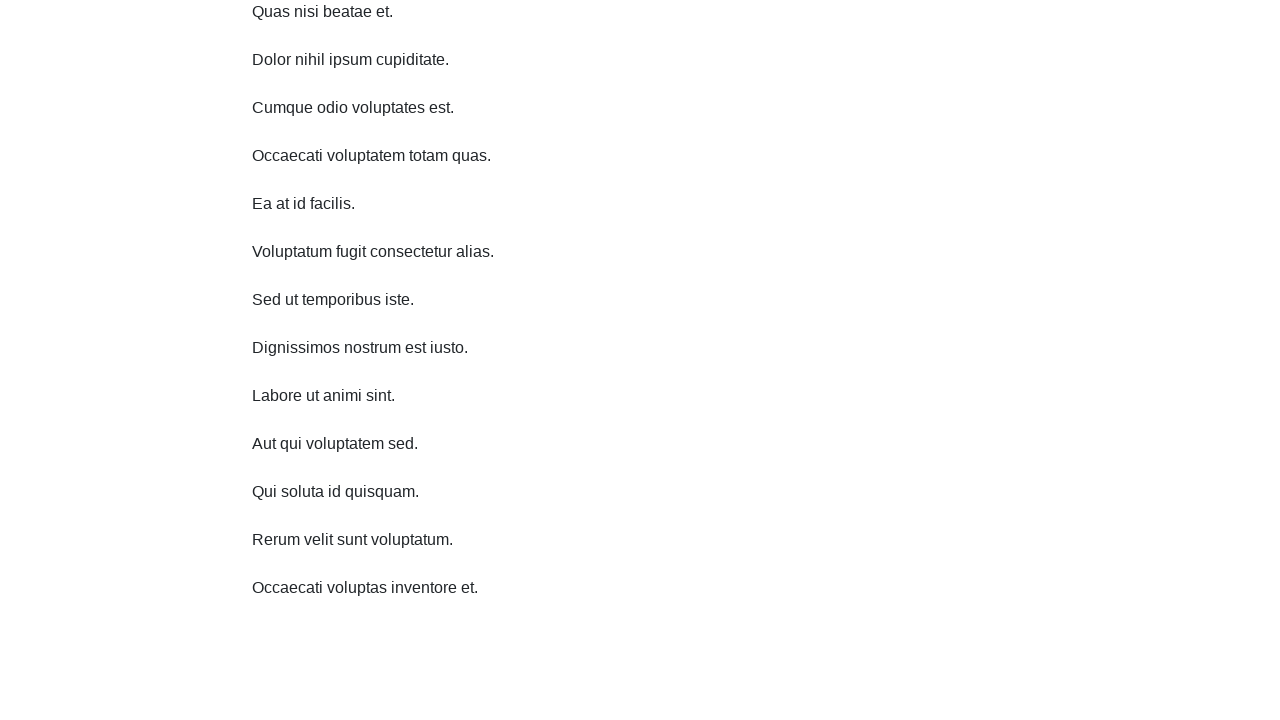

Scrolled up 750 pixels (iteration 1/10)
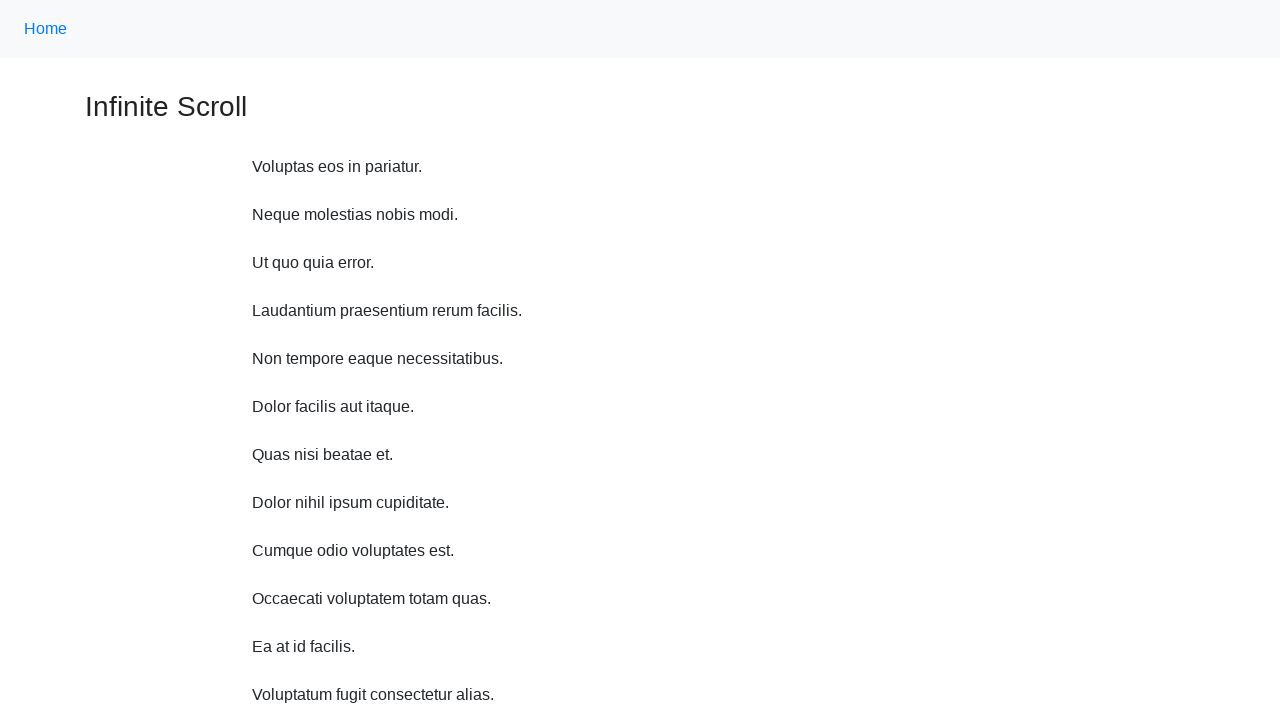

Waited 500ms after scrolling up (iteration 1/10)
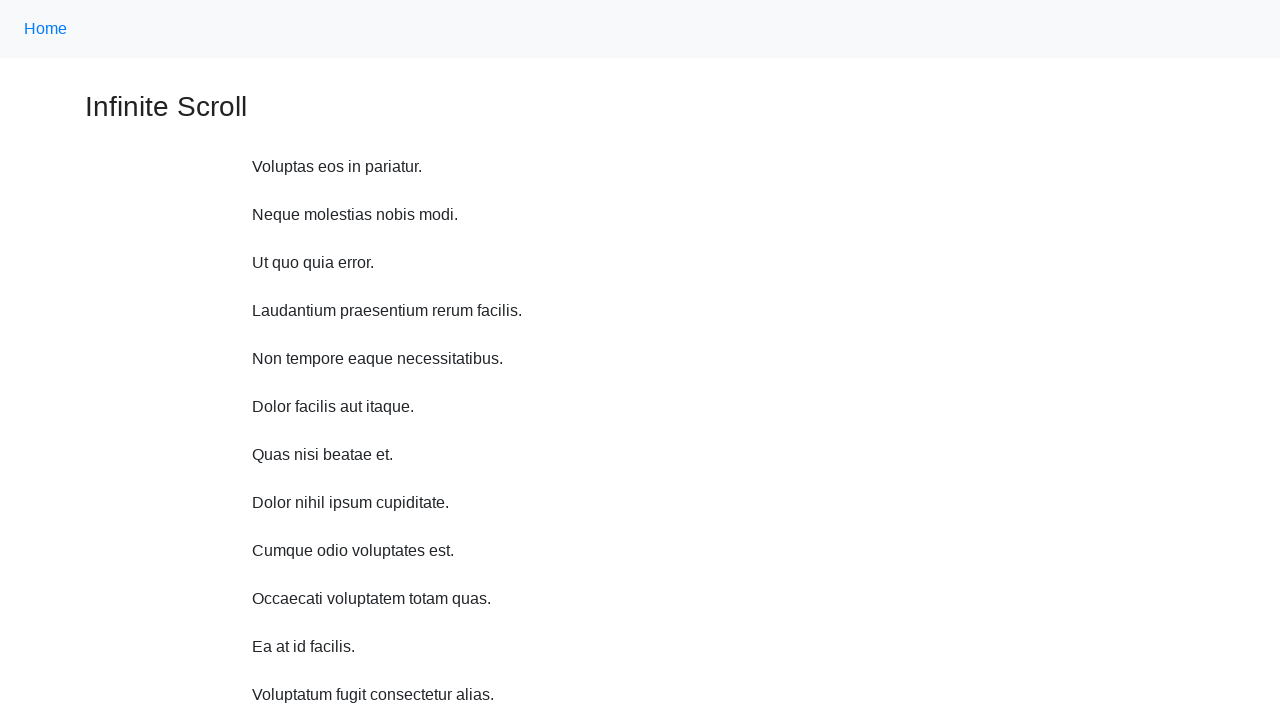

Scrolled up 750 pixels (iteration 2/10)
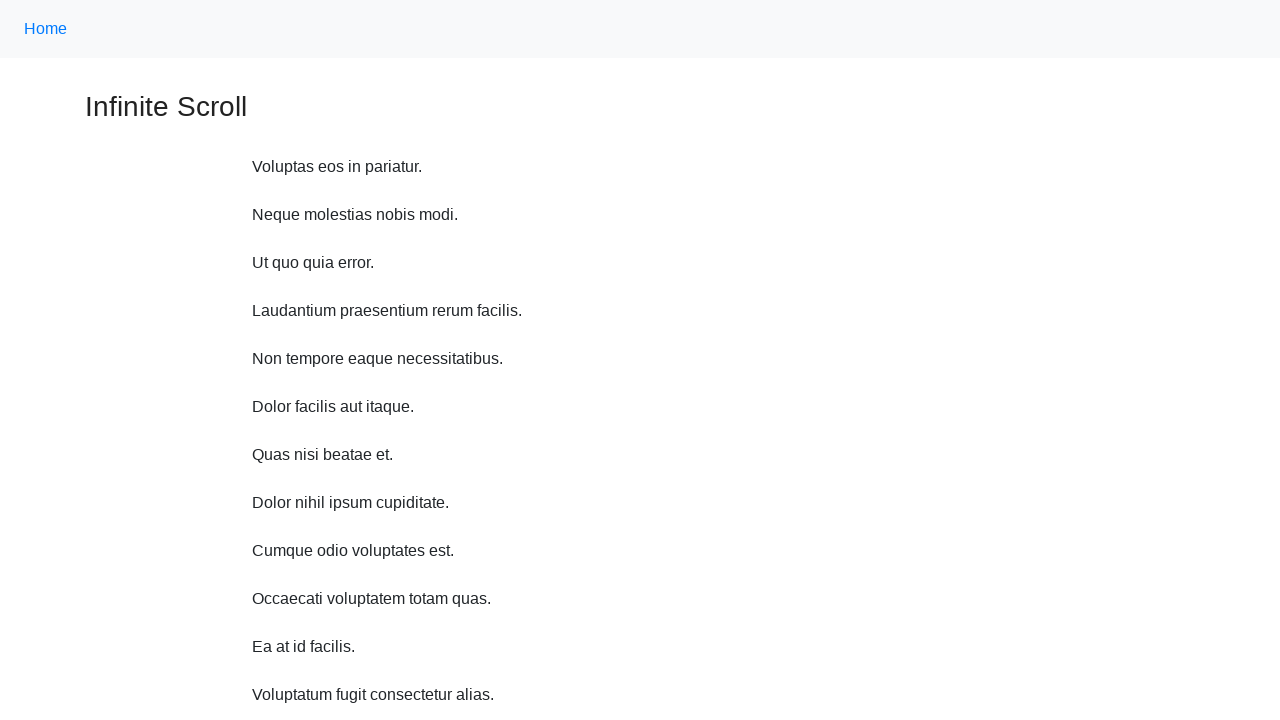

Waited 500ms after scrolling up (iteration 2/10)
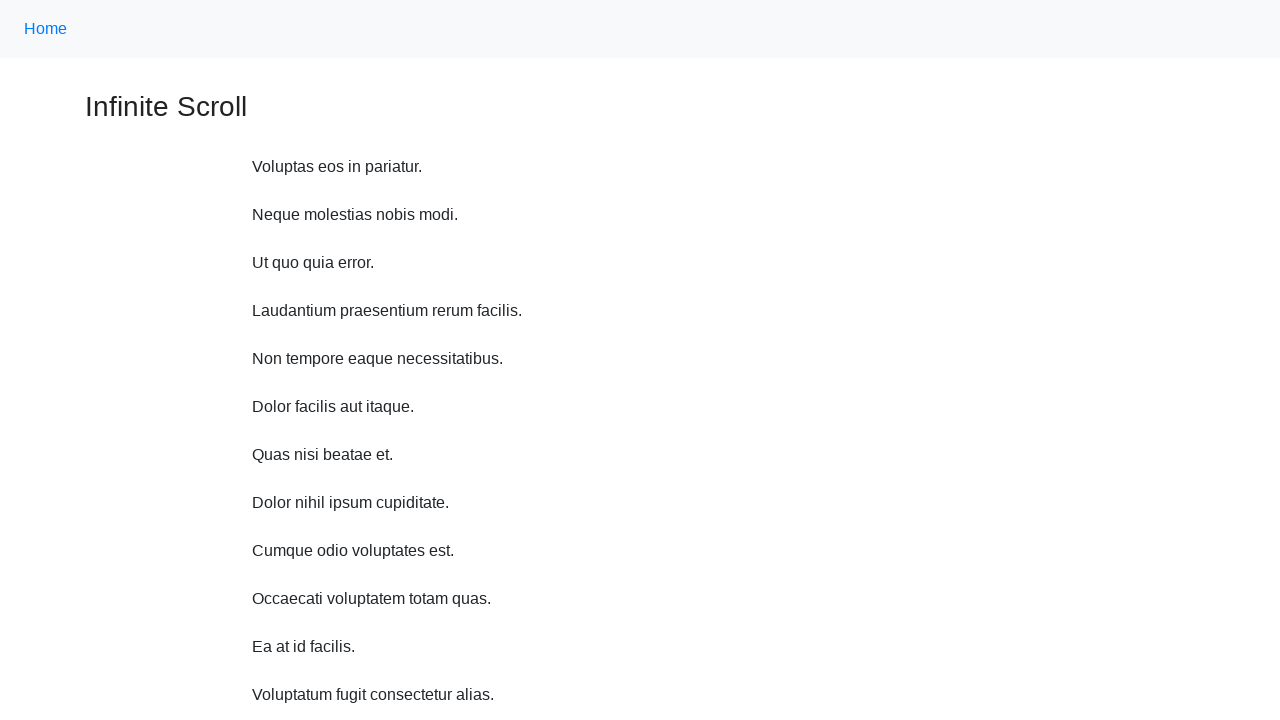

Scrolled up 750 pixels (iteration 3/10)
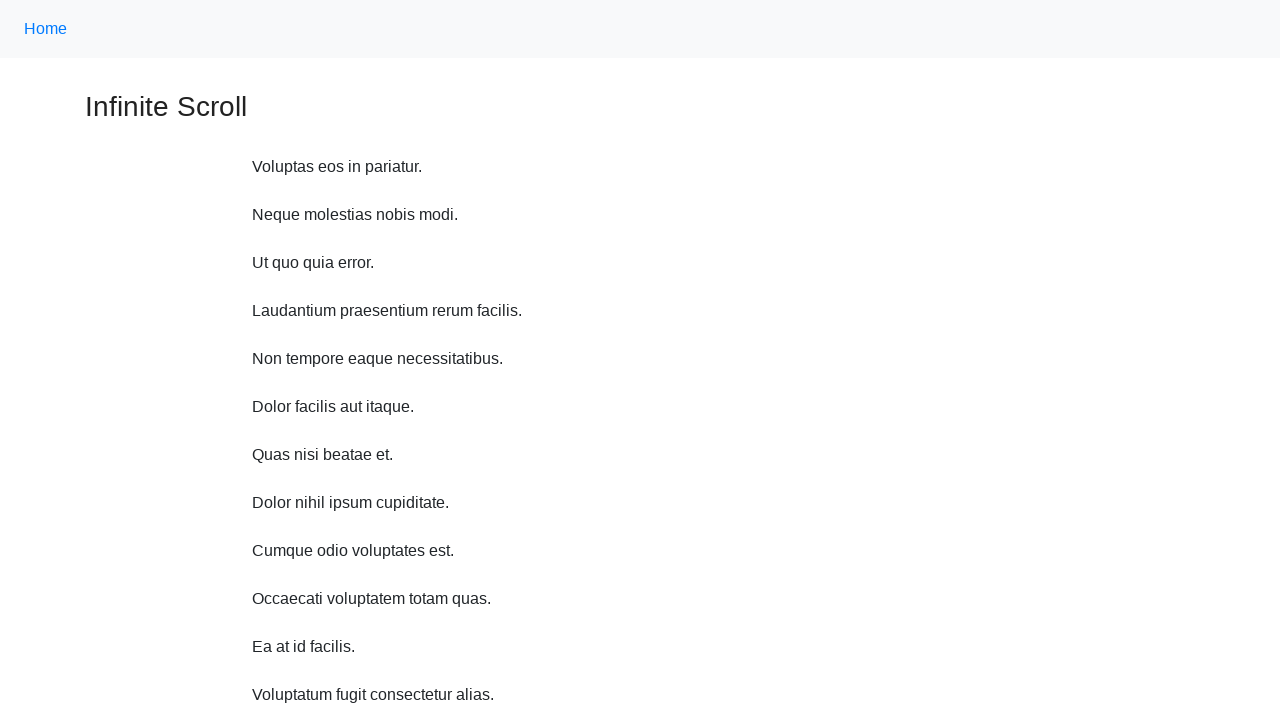

Waited 500ms after scrolling up (iteration 3/10)
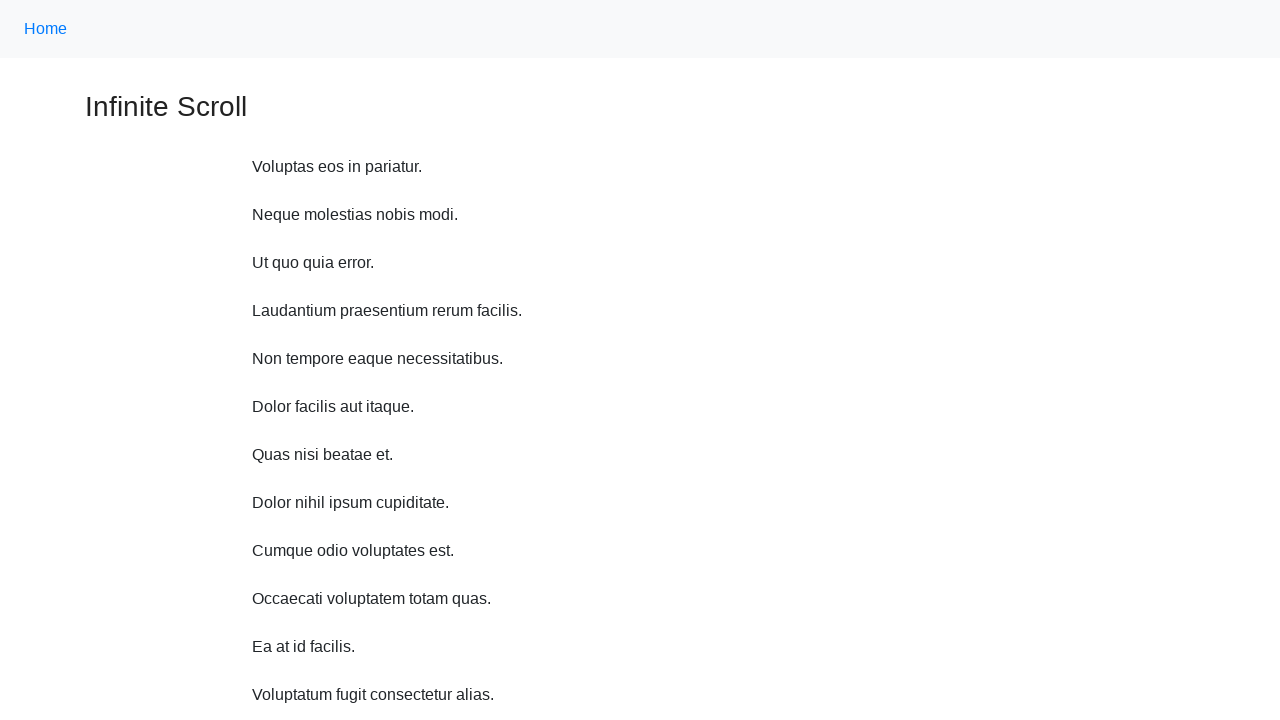

Scrolled up 750 pixels (iteration 4/10)
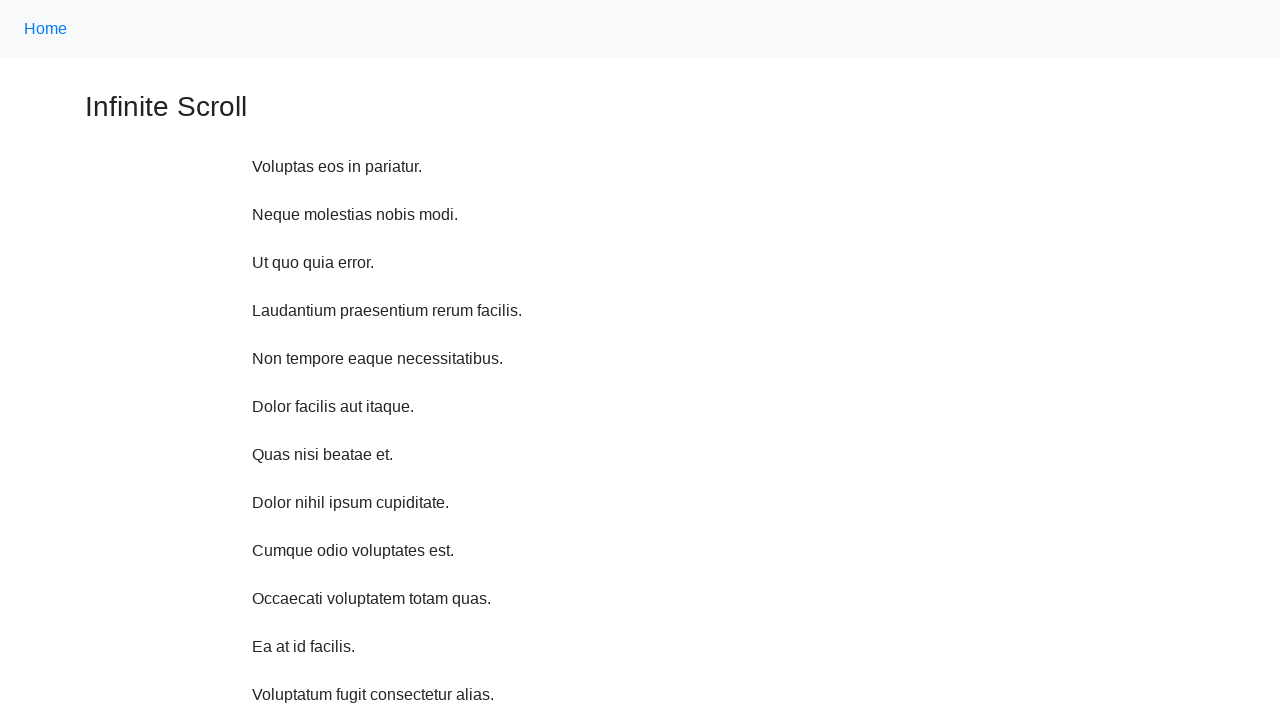

Waited 500ms after scrolling up (iteration 4/10)
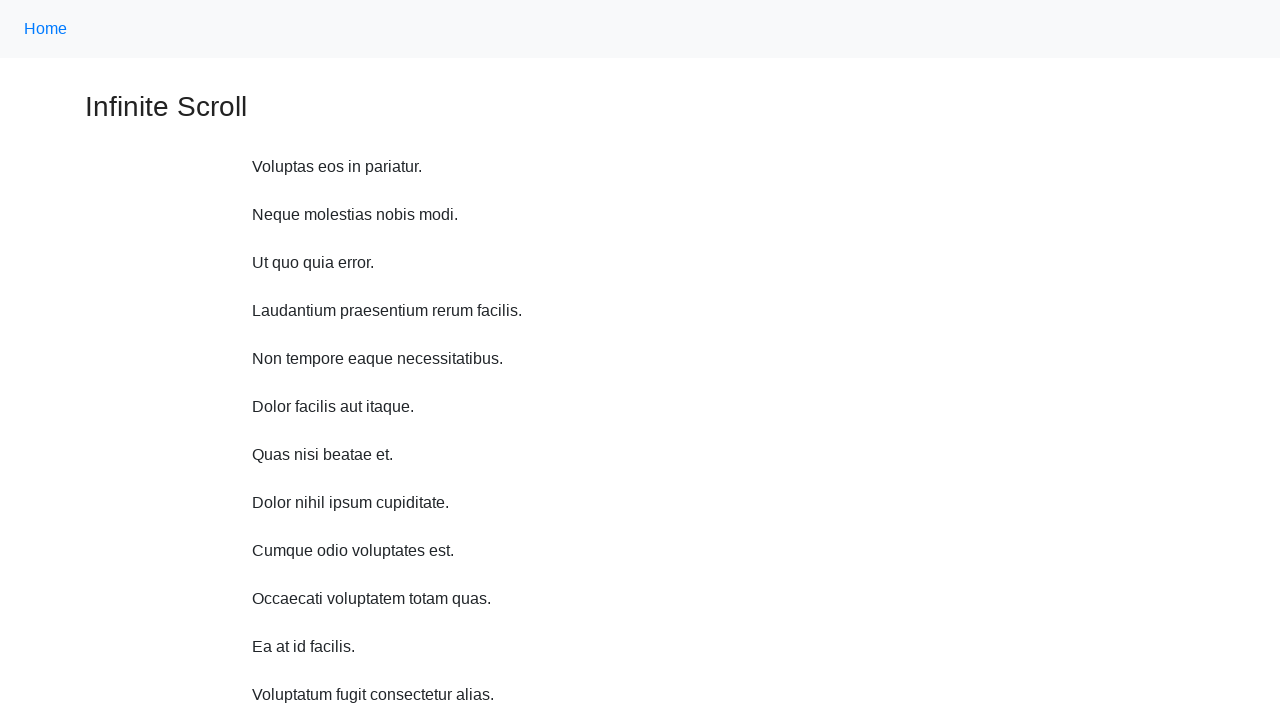

Scrolled up 750 pixels (iteration 5/10)
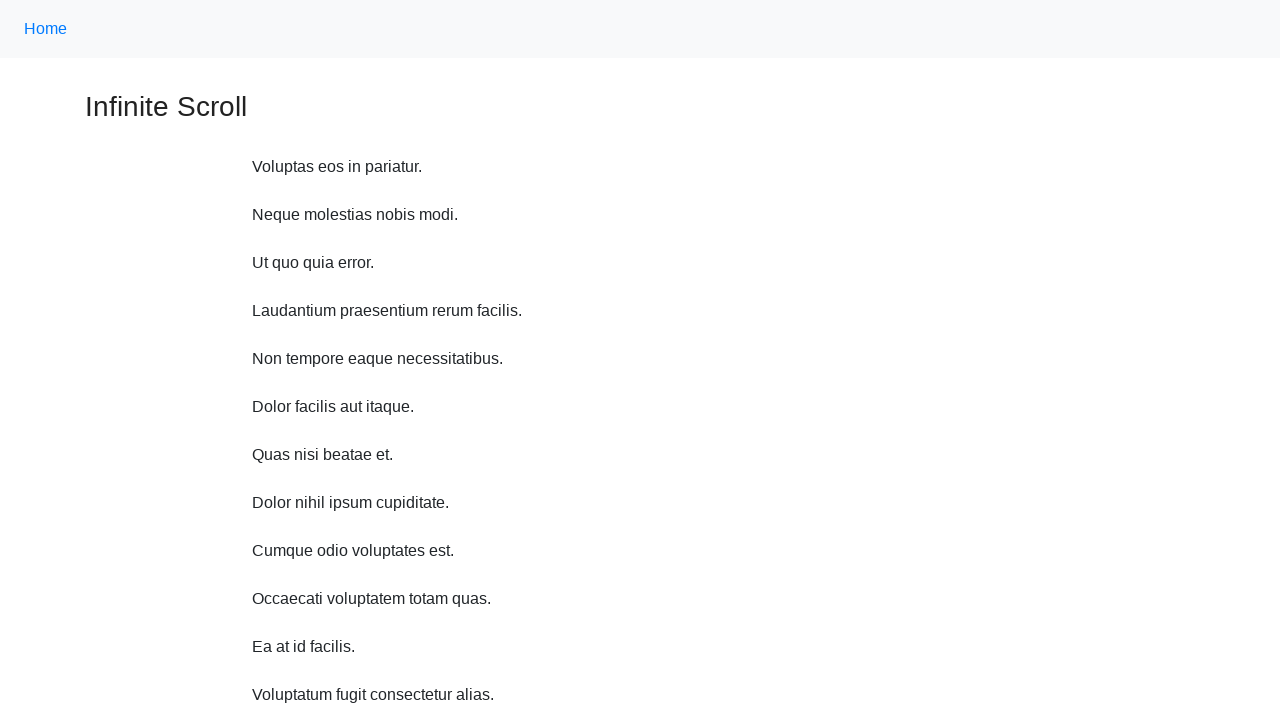

Waited 500ms after scrolling up (iteration 5/10)
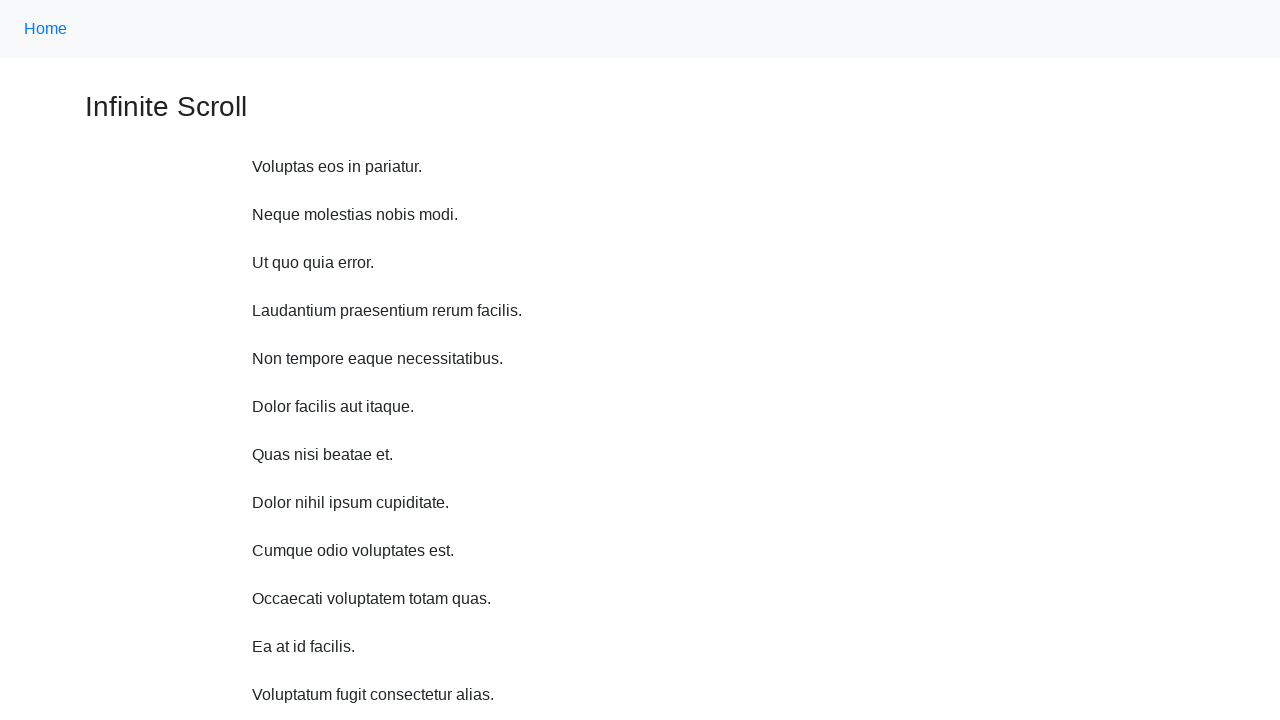

Scrolled up 750 pixels (iteration 6/10)
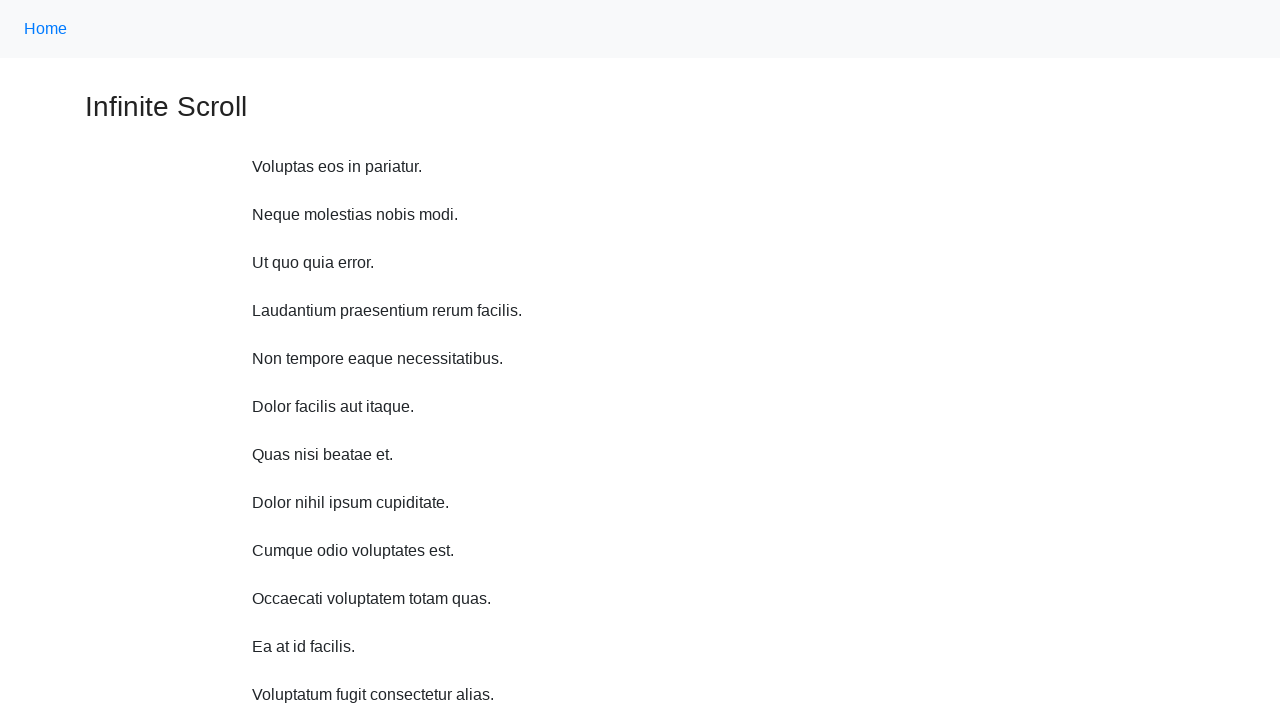

Waited 500ms after scrolling up (iteration 6/10)
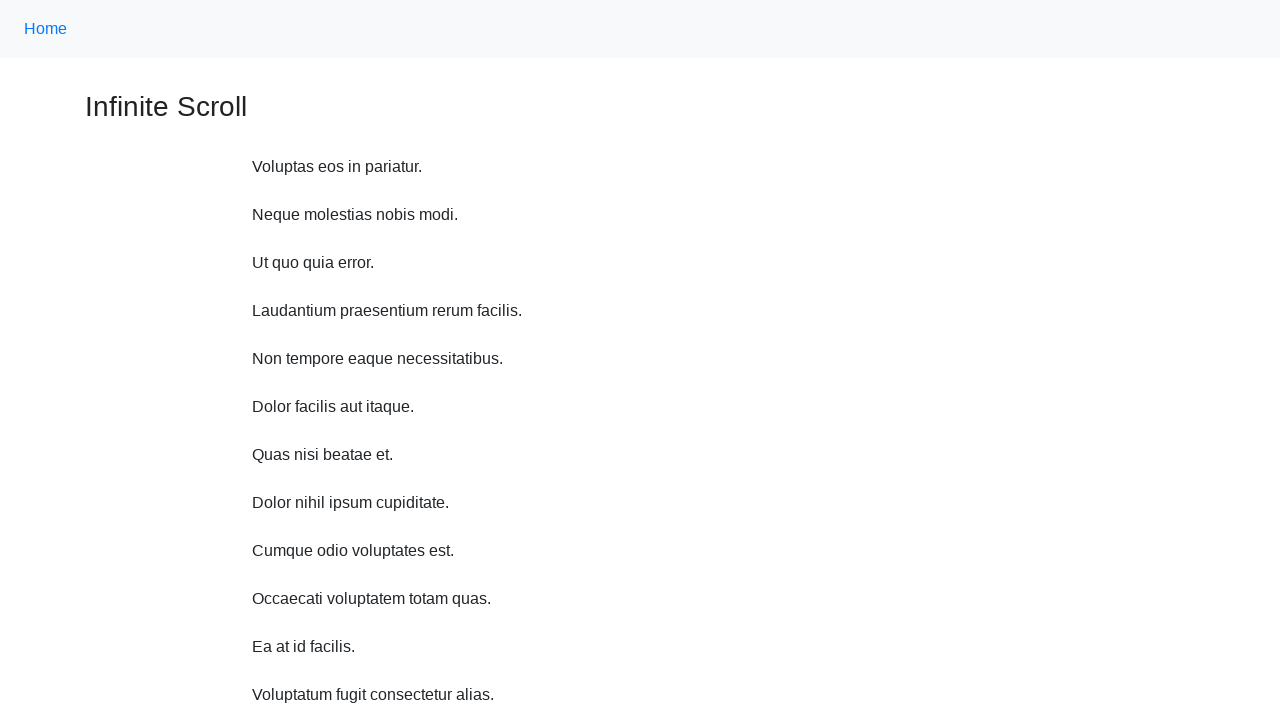

Scrolled up 750 pixels (iteration 7/10)
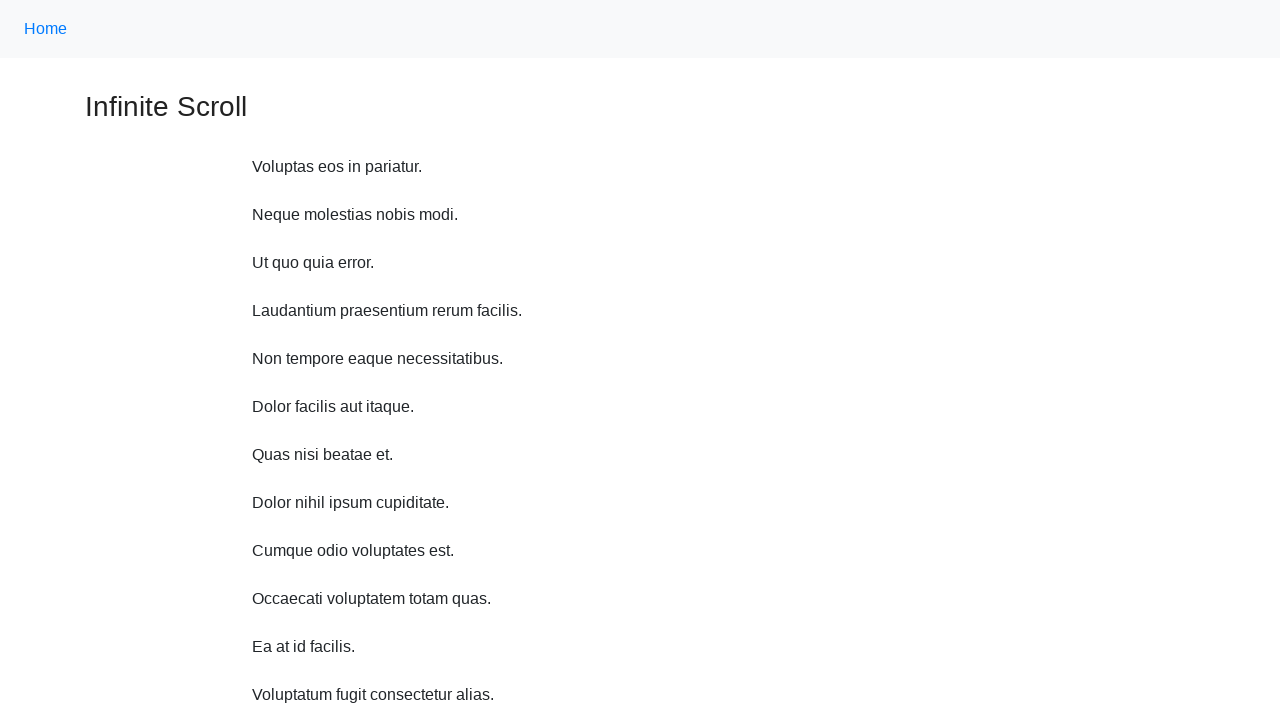

Waited 500ms after scrolling up (iteration 7/10)
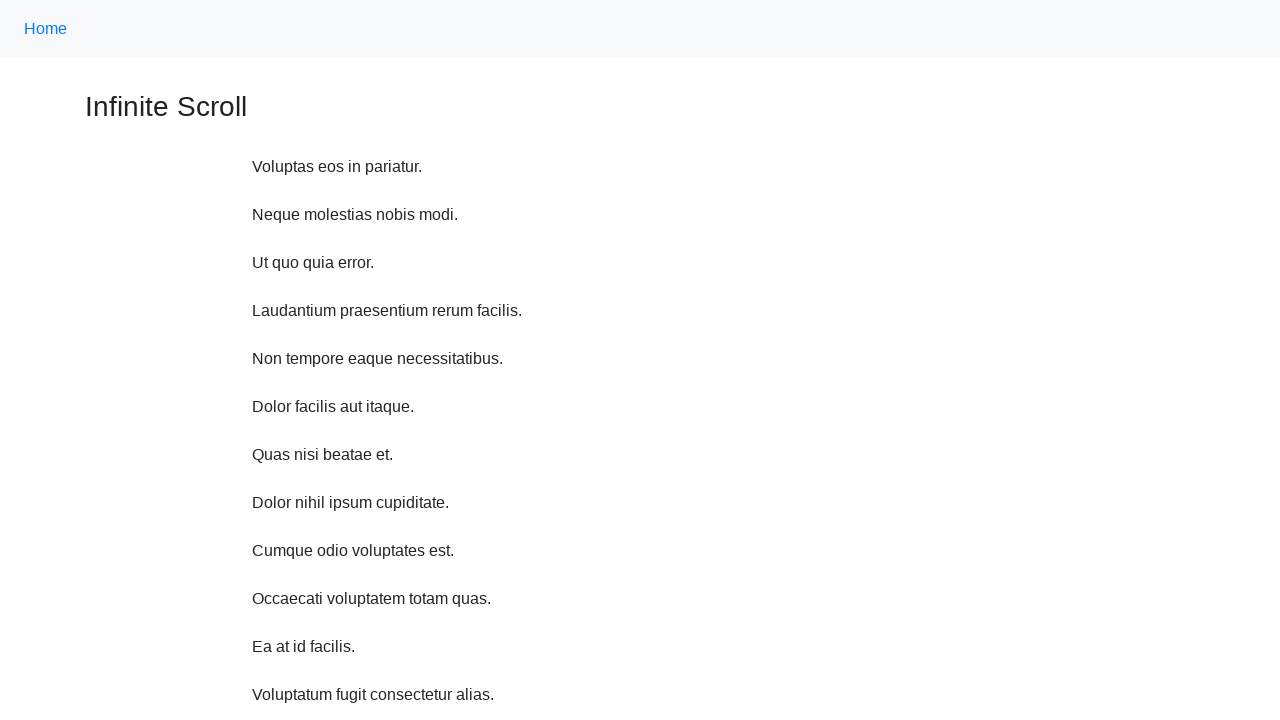

Scrolled up 750 pixels (iteration 8/10)
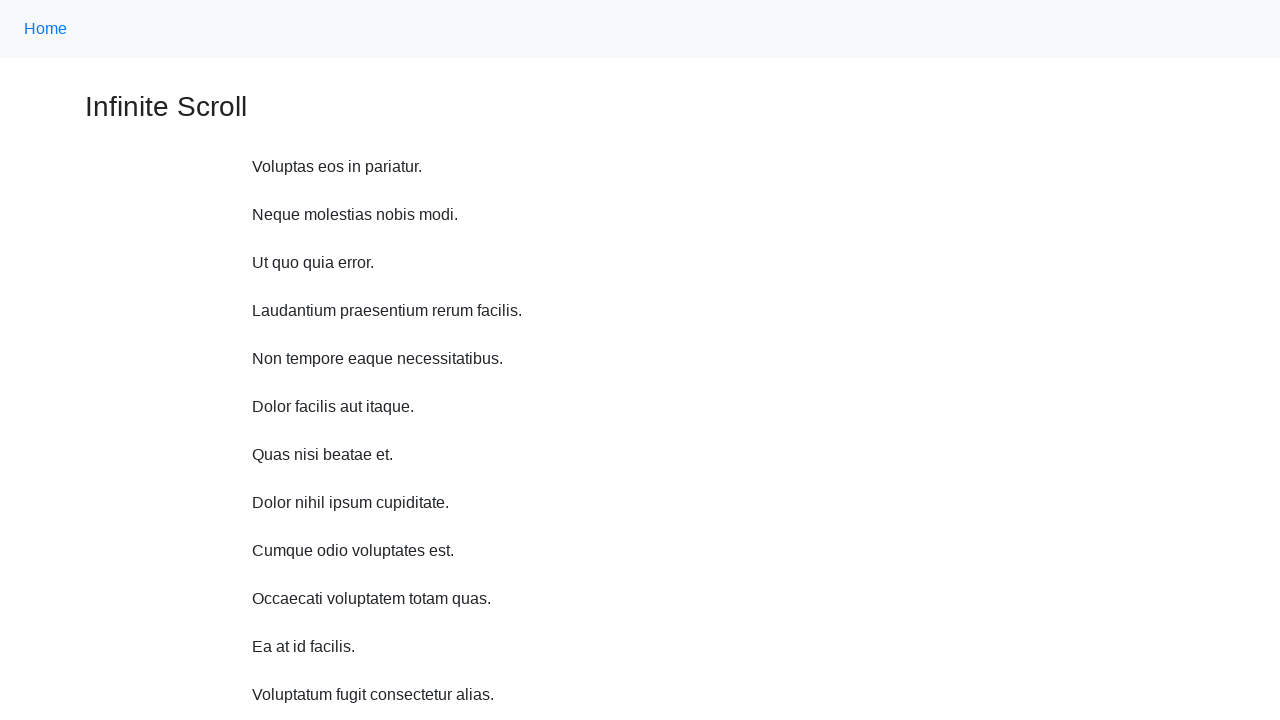

Waited 500ms after scrolling up (iteration 8/10)
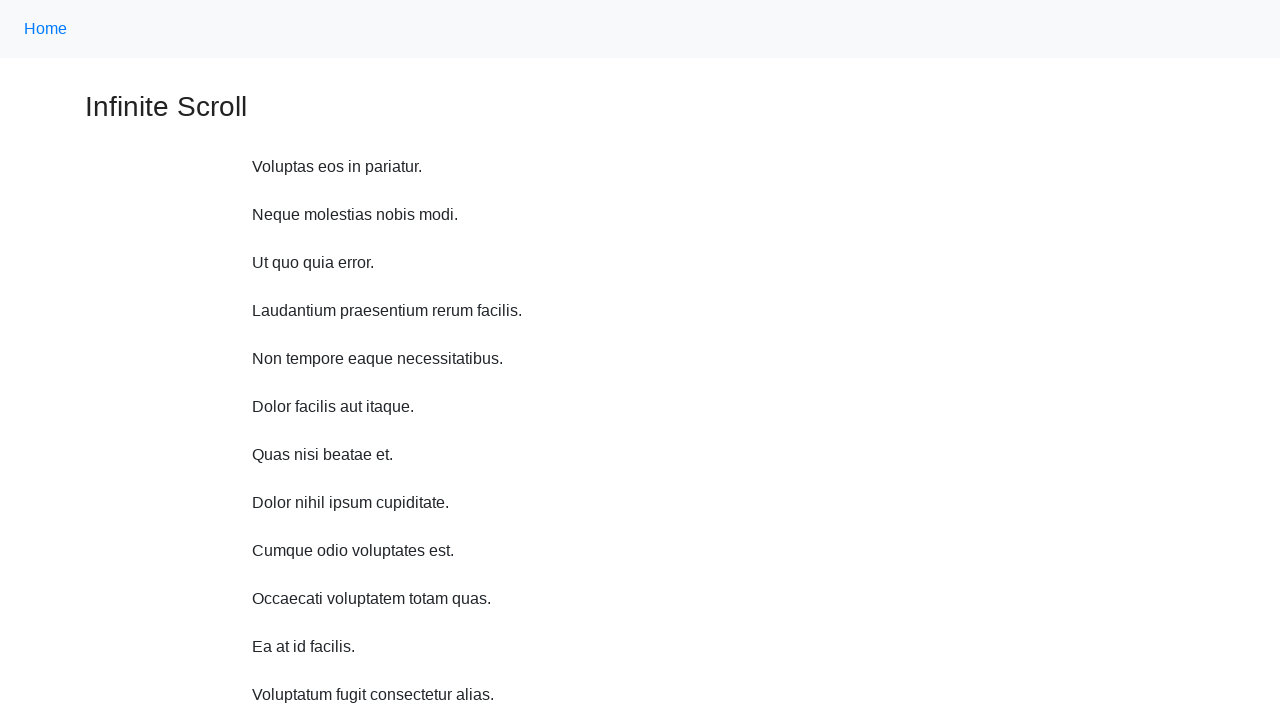

Scrolled up 750 pixels (iteration 9/10)
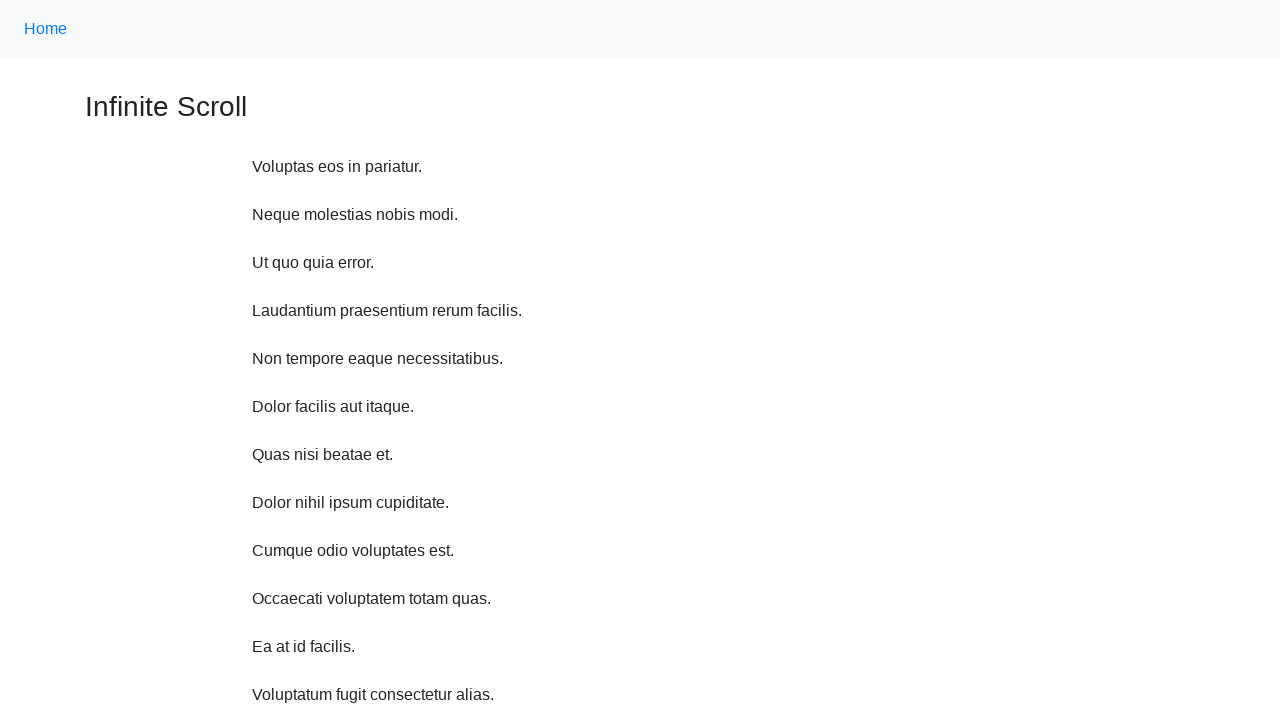

Waited 500ms after scrolling up (iteration 9/10)
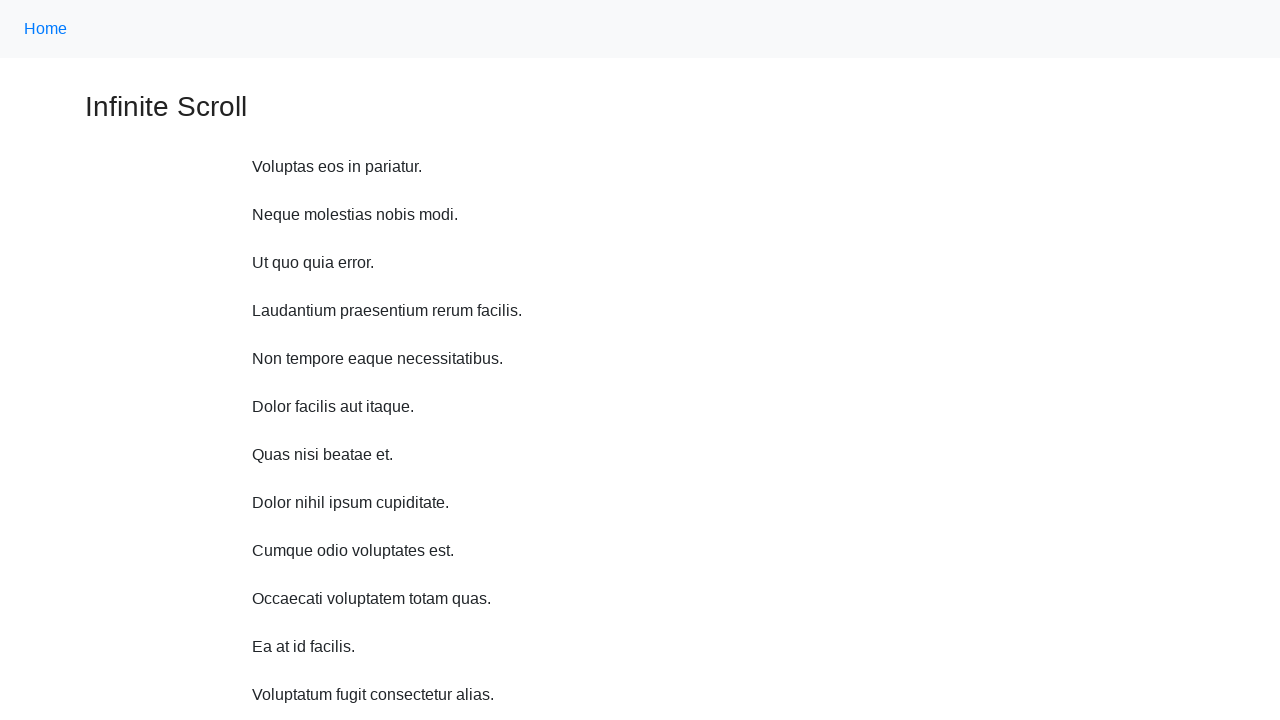

Scrolled up 750 pixels (iteration 10/10)
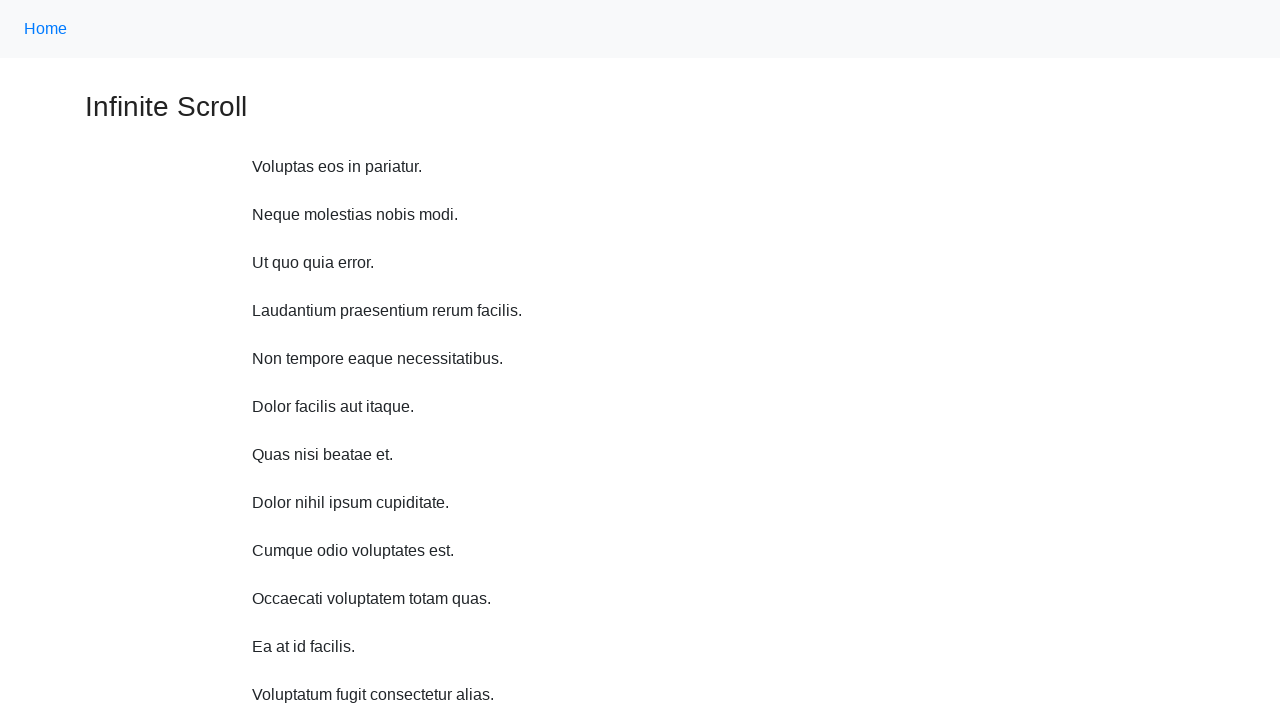

Waited 500ms after scrolling up (iteration 10/10)
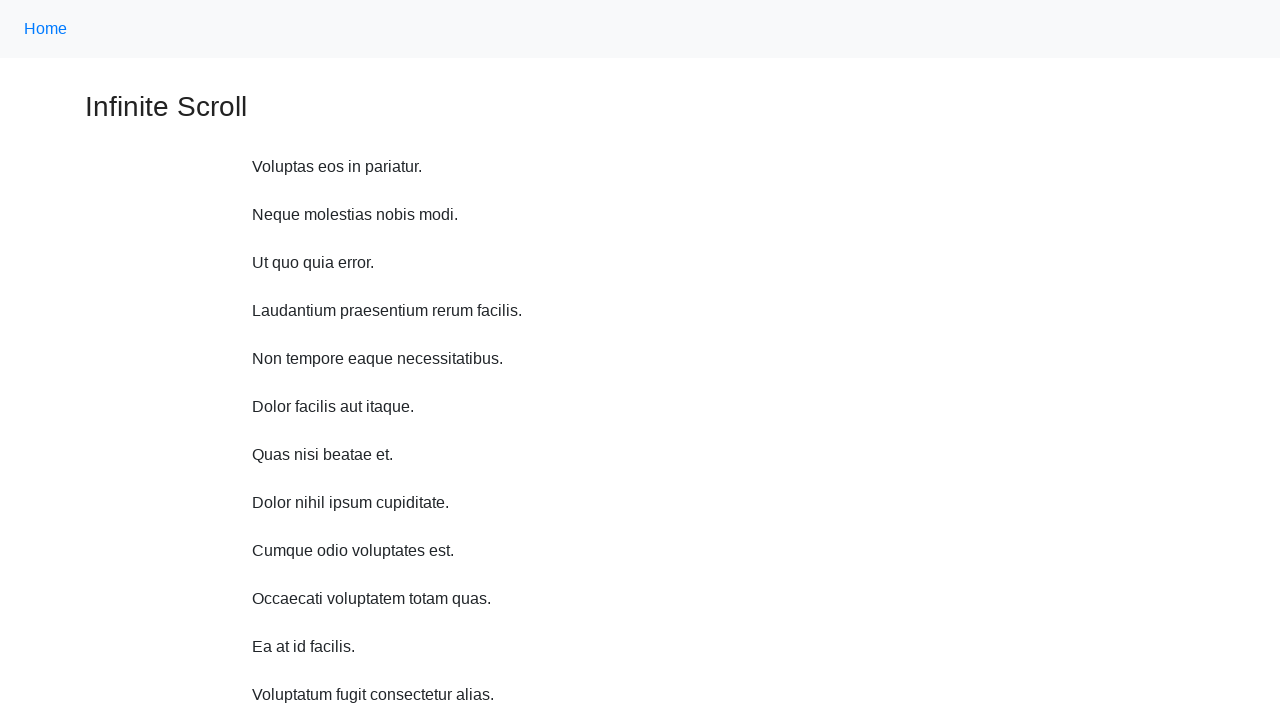

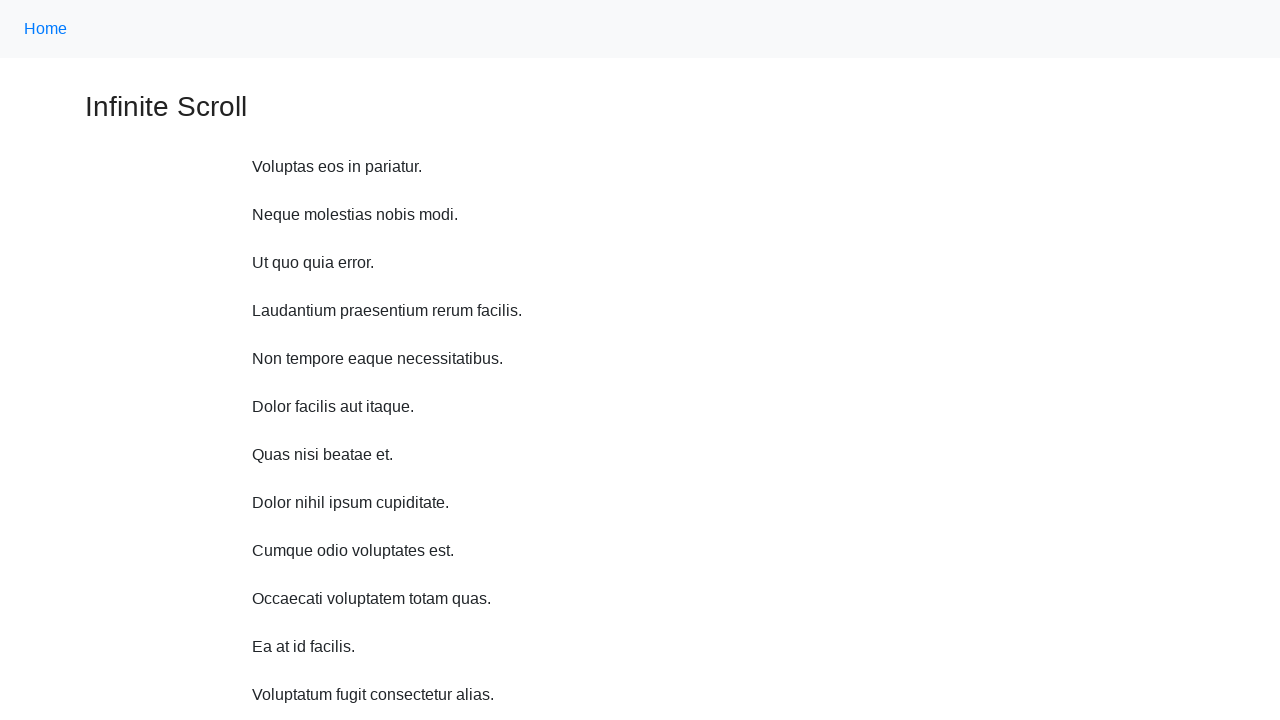